Navigates to a listing page, waits for multiple form elements to be present, then navigates to a secondary code page.

Starting URL: http://www.pino.mx/ti/lista.php

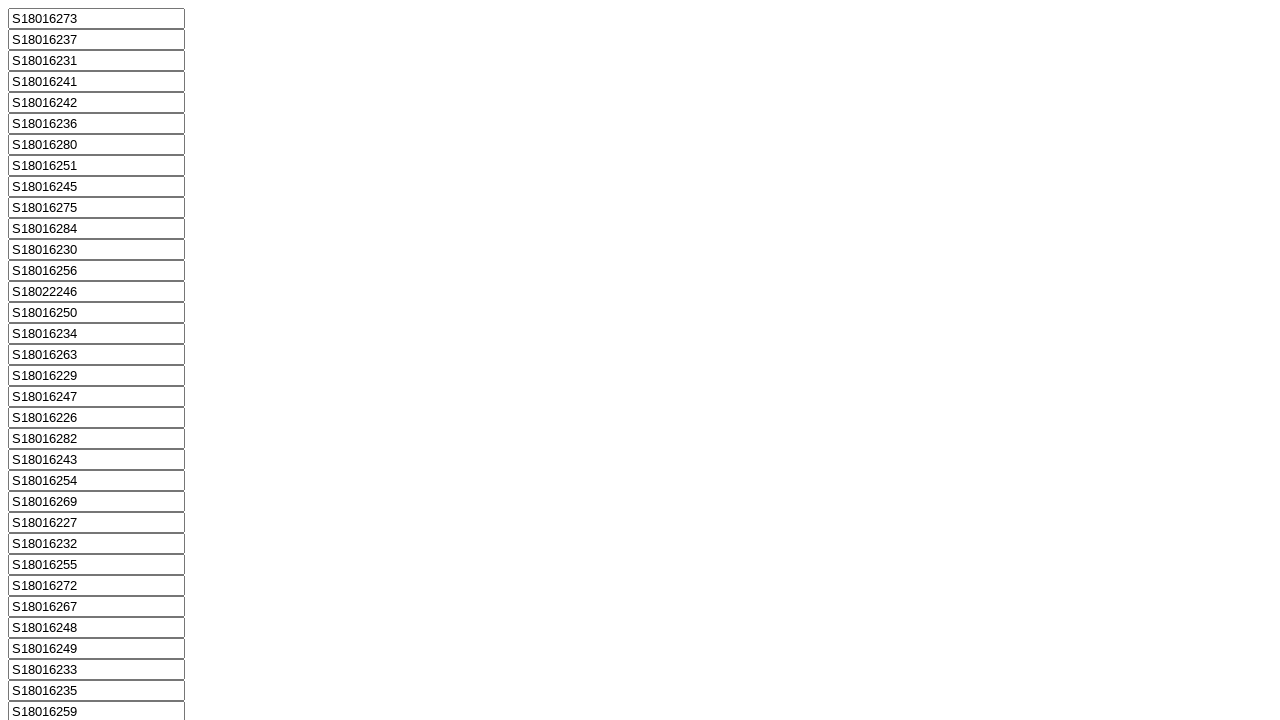

Navigated to listing page at http://www.pino.mx/ti/lista.php
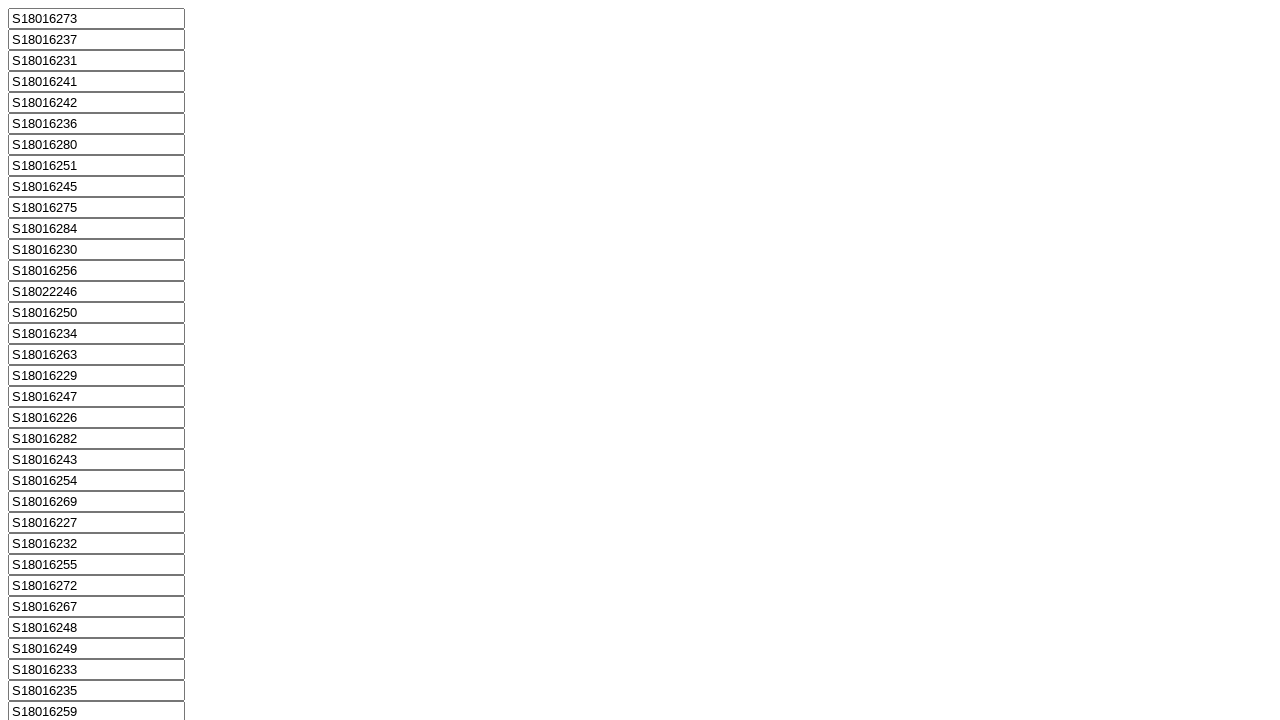

Form element m_1 is present on the page
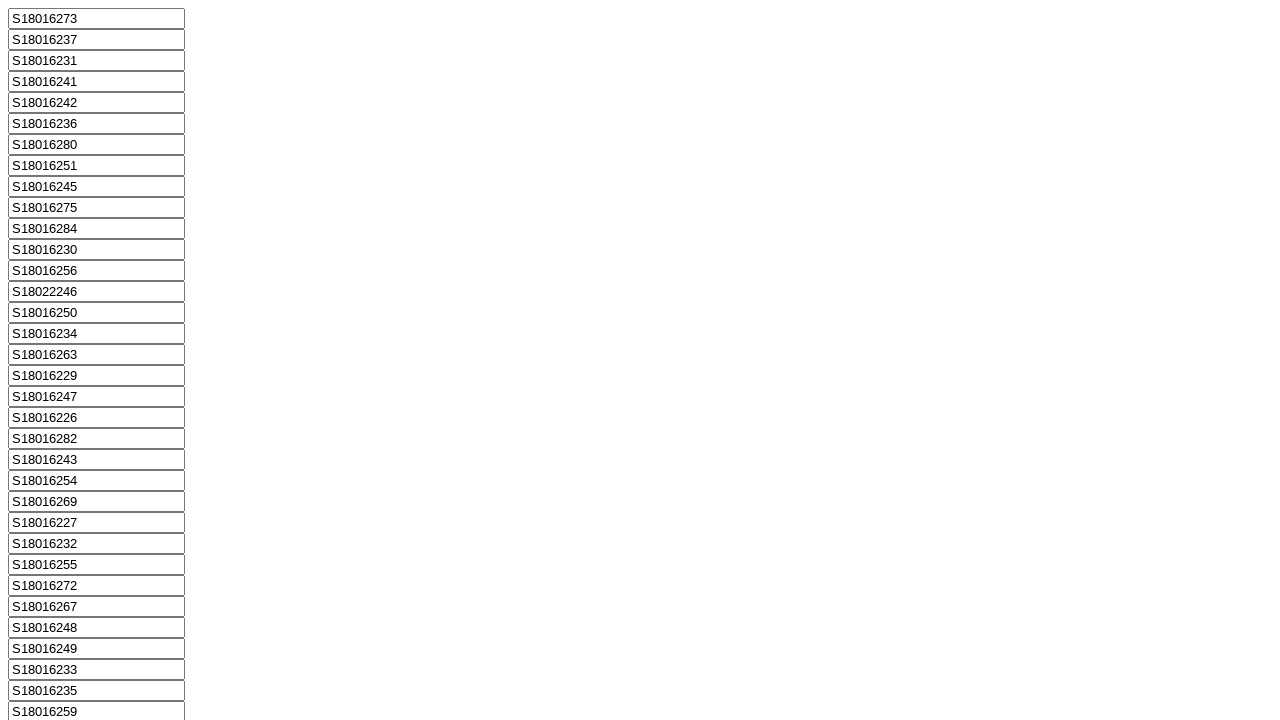

Form element m_2 is present on the page
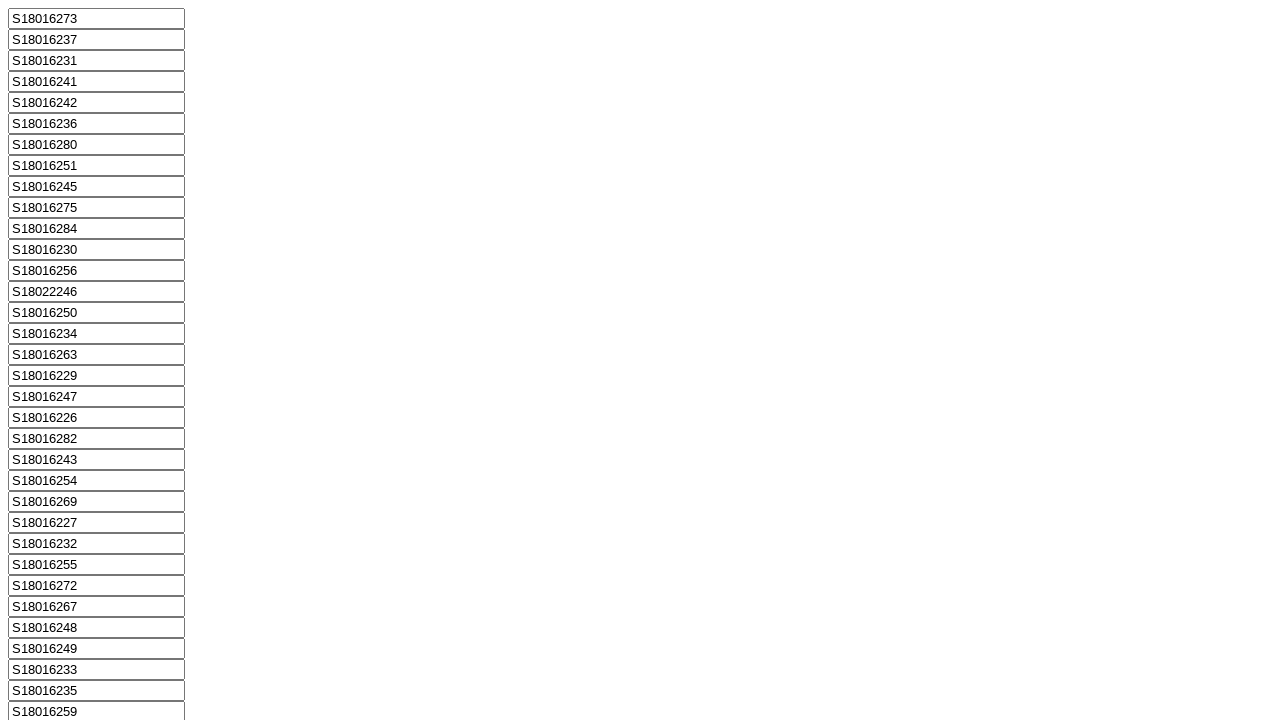

Form element m_3 is present on the page
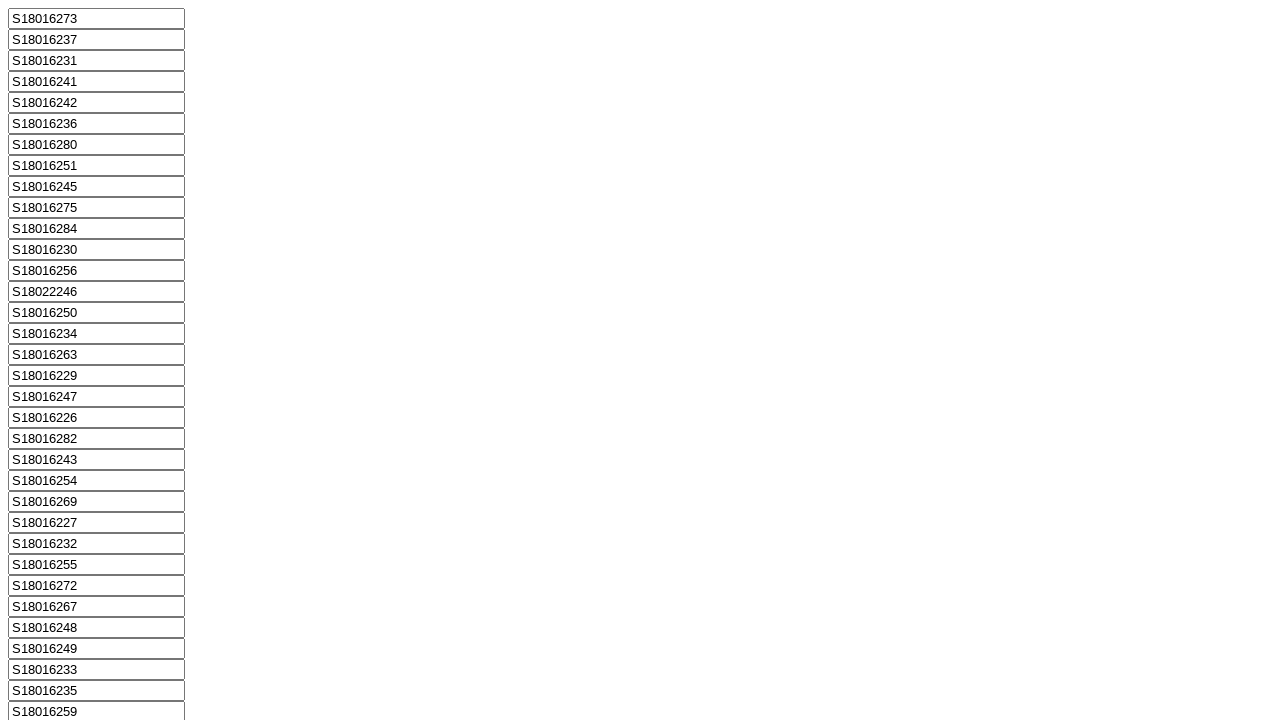

Form element m_4 is present on the page
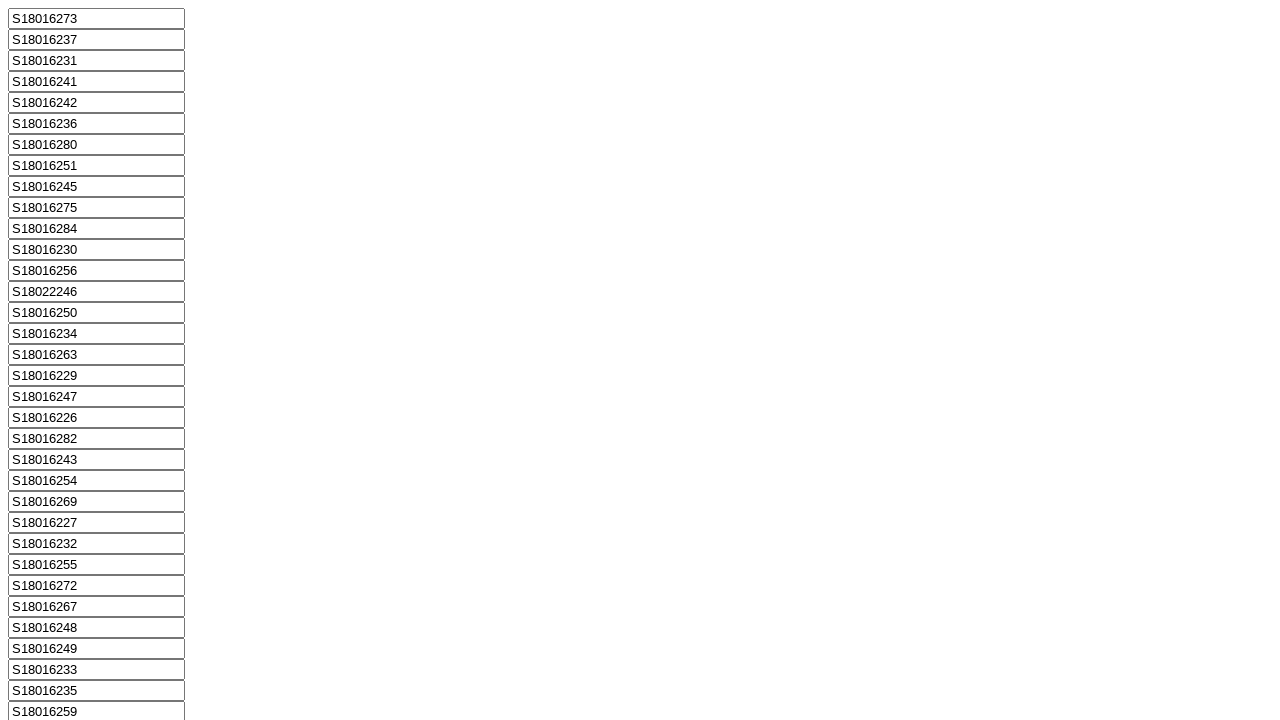

Form element m_5 is present on the page
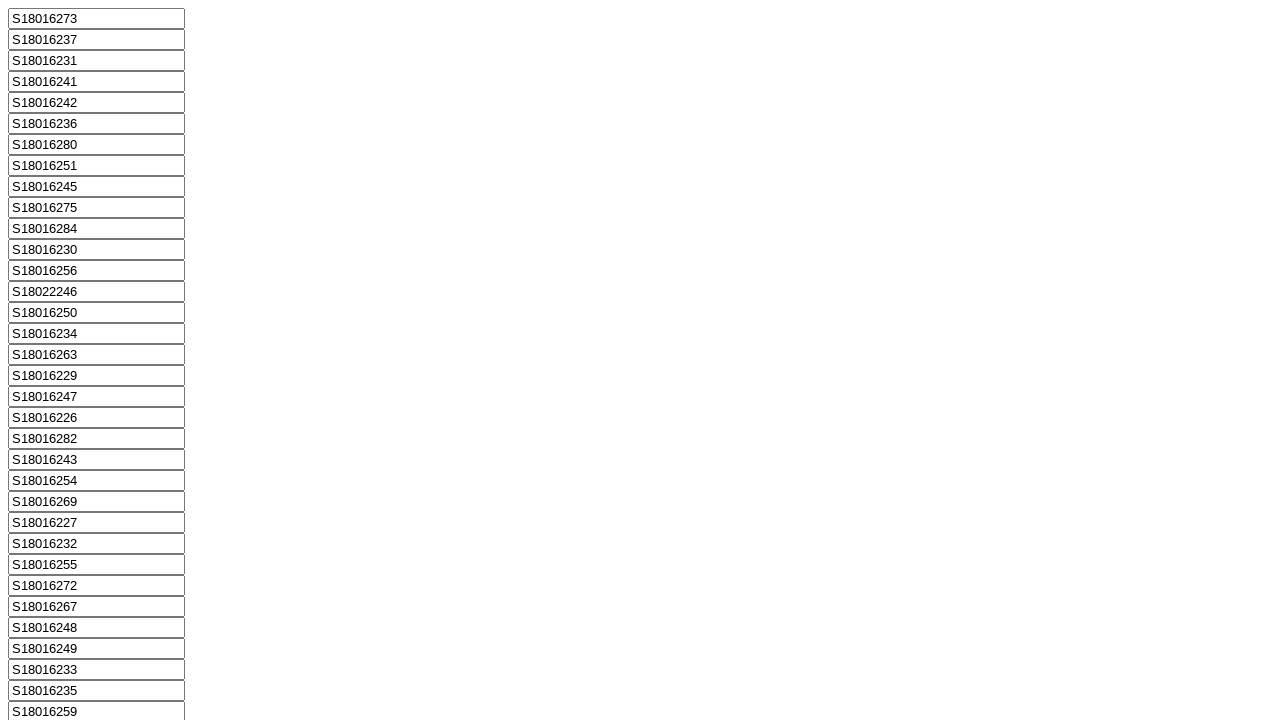

Form element m_6 is present on the page
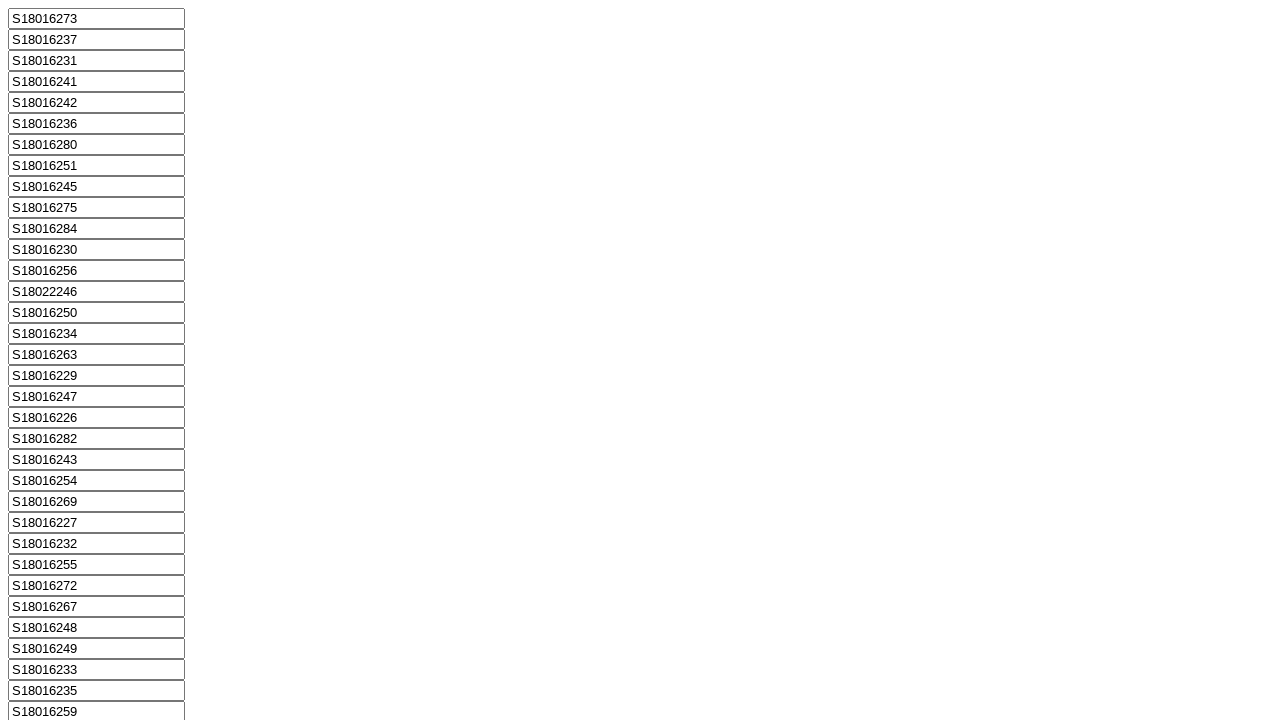

Form element m_7 is present on the page
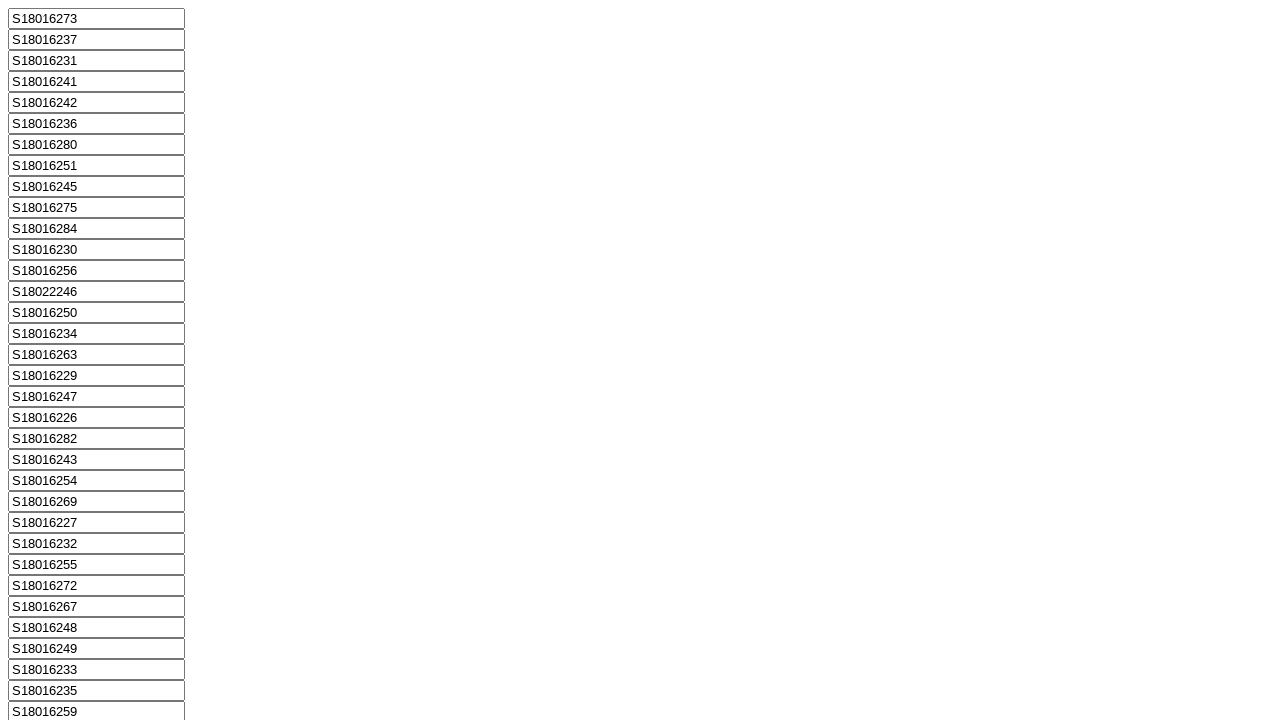

Form element m_8 is present on the page
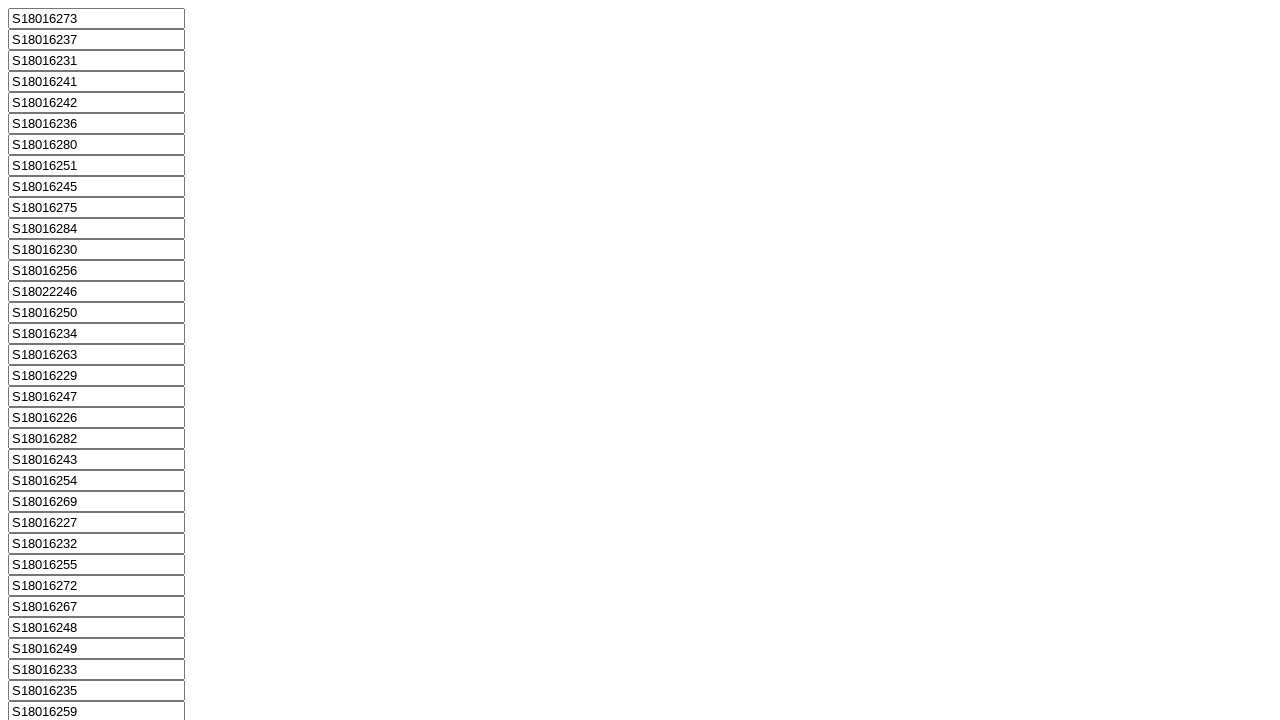

Form element m_9 is present on the page
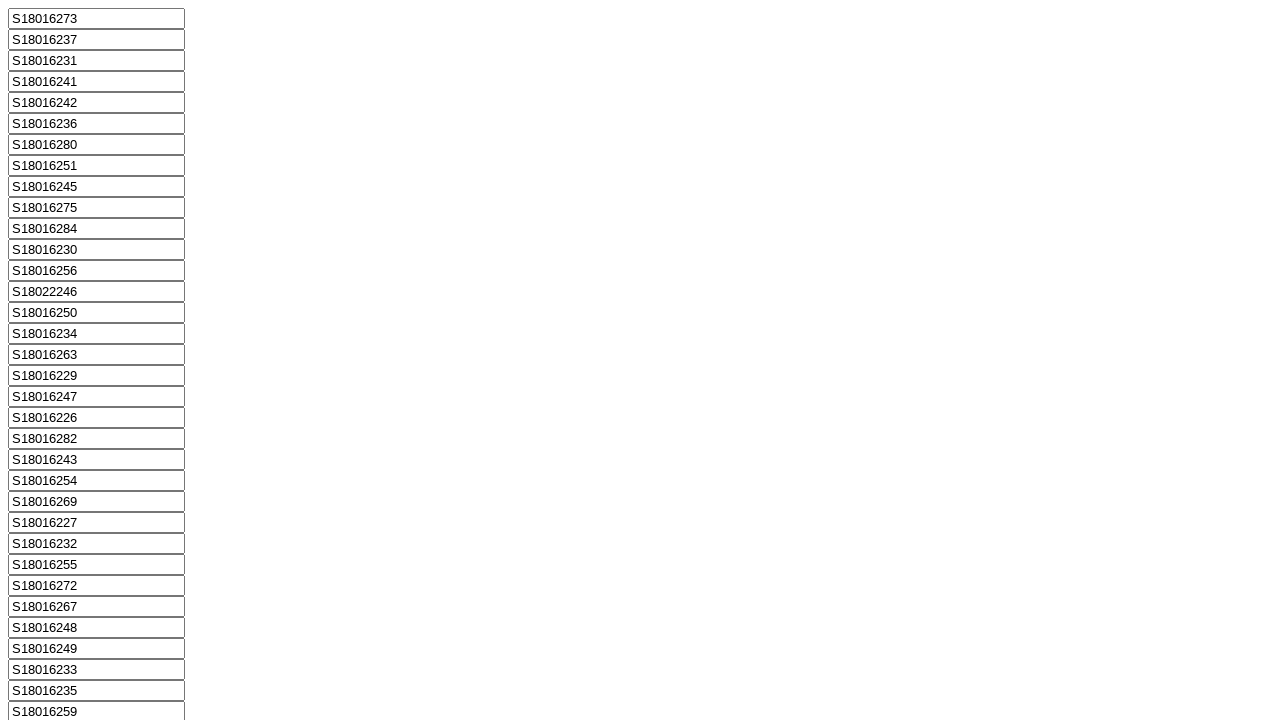

Form element m_10 is present on the page
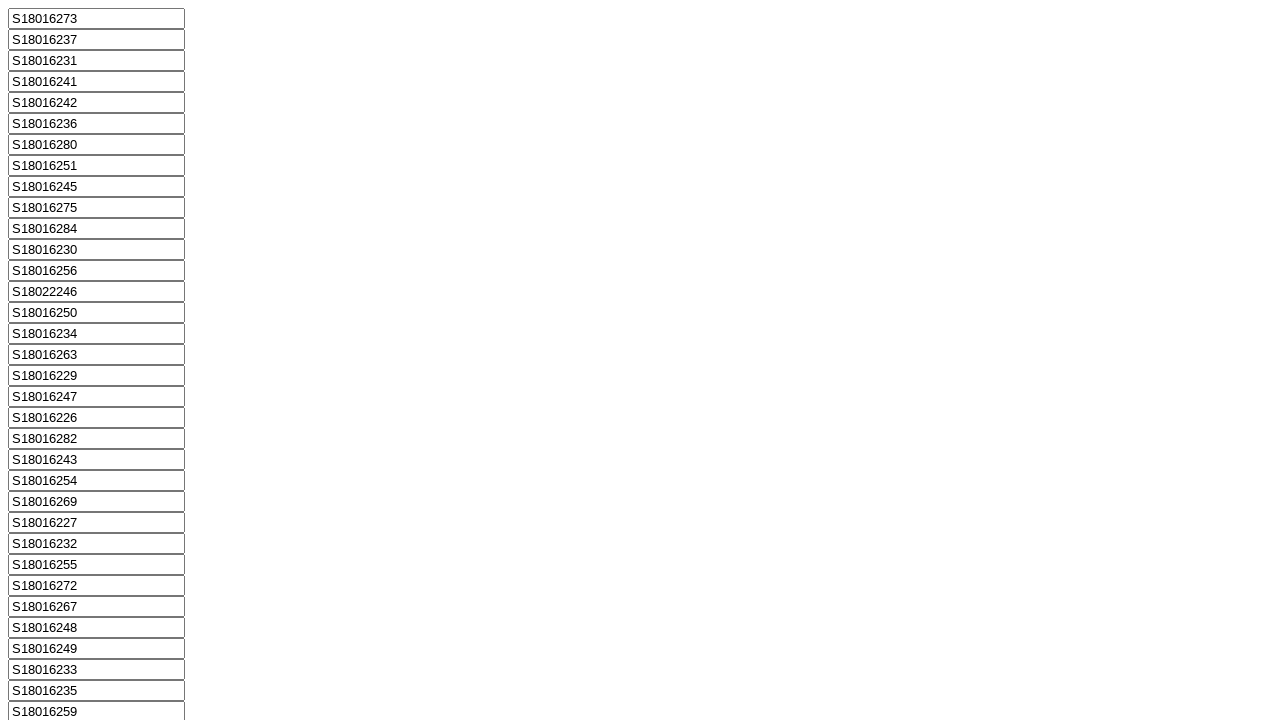

Form element m_11 is present on the page
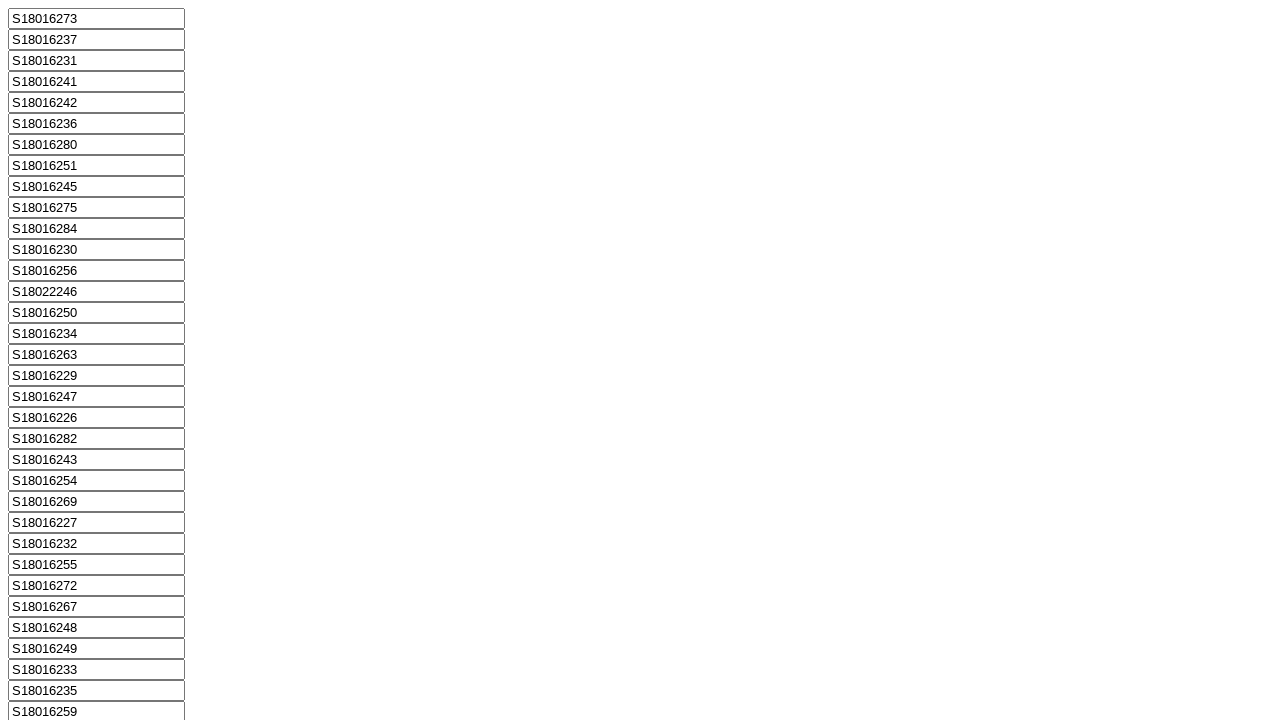

Form element m_12 is present on the page
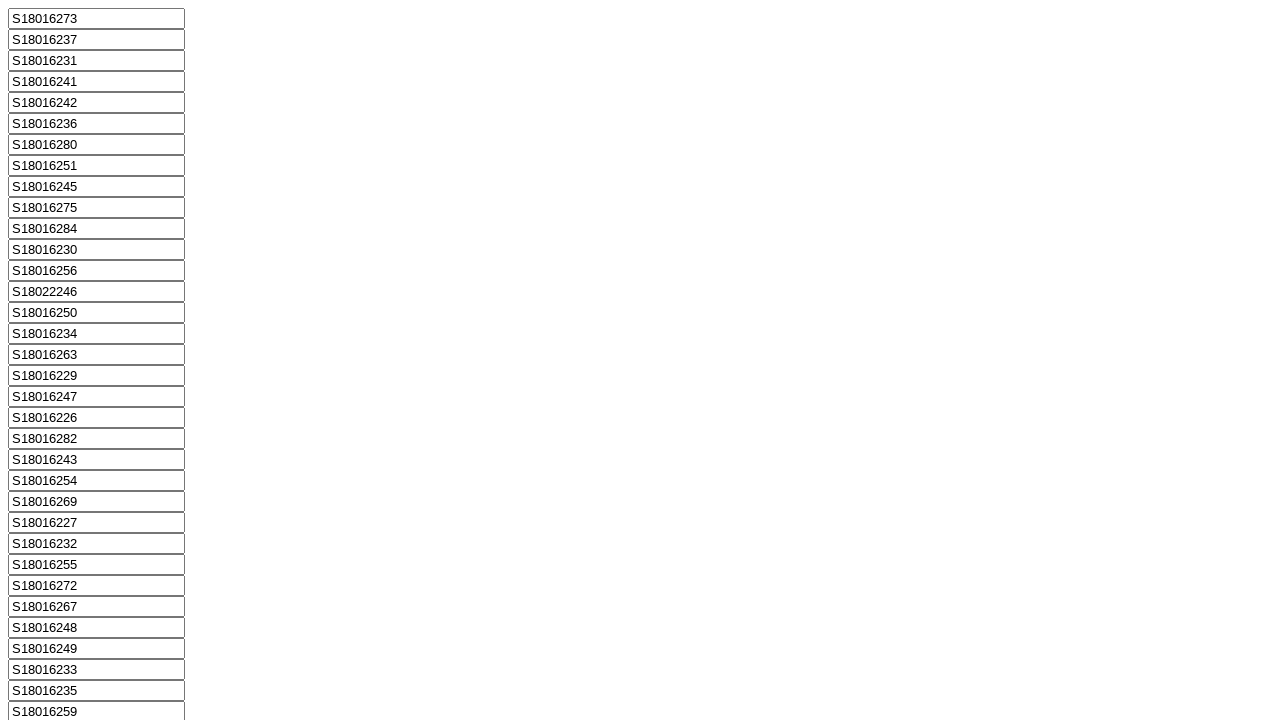

Form element m_13 is present on the page
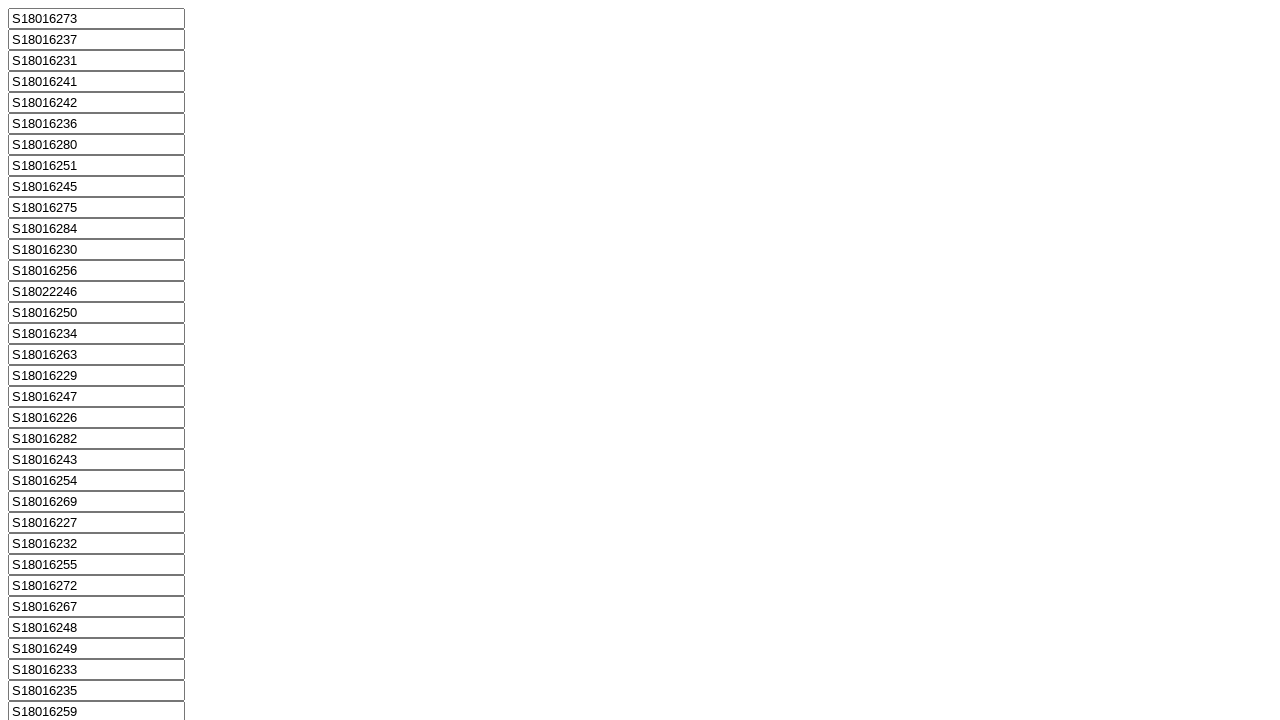

Form element m_14 is present on the page
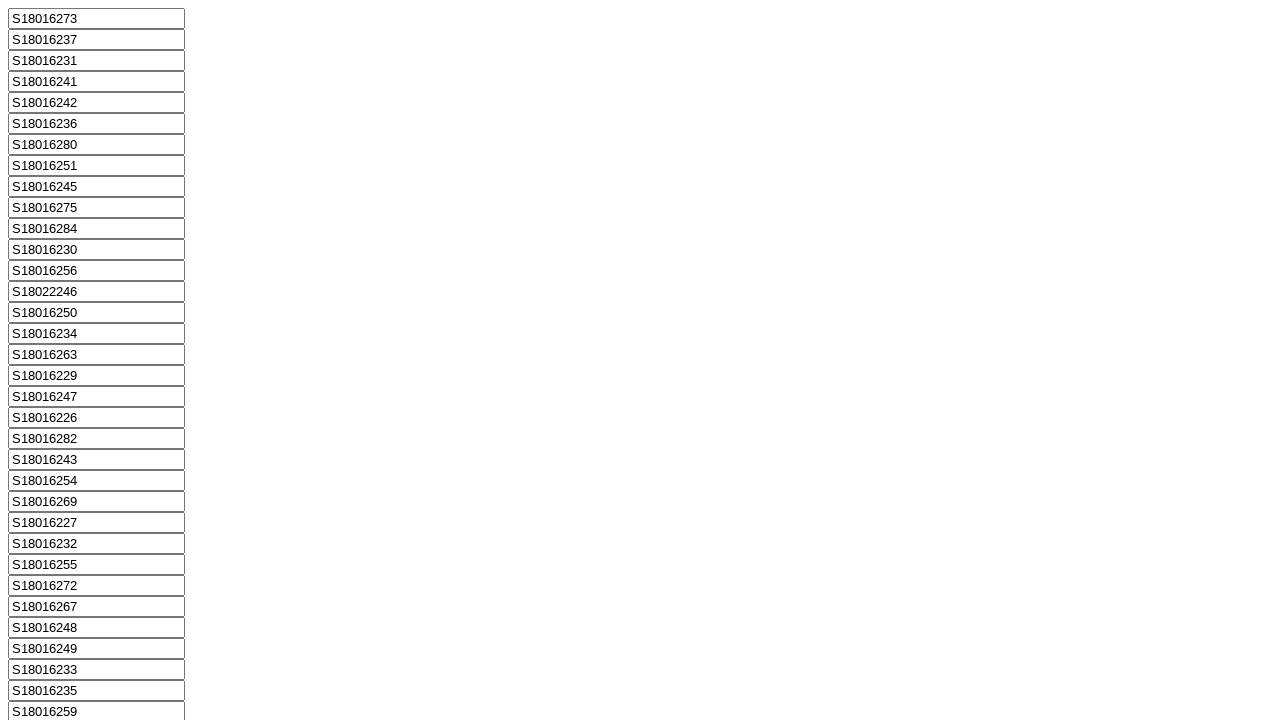

Form element m_15 is present on the page
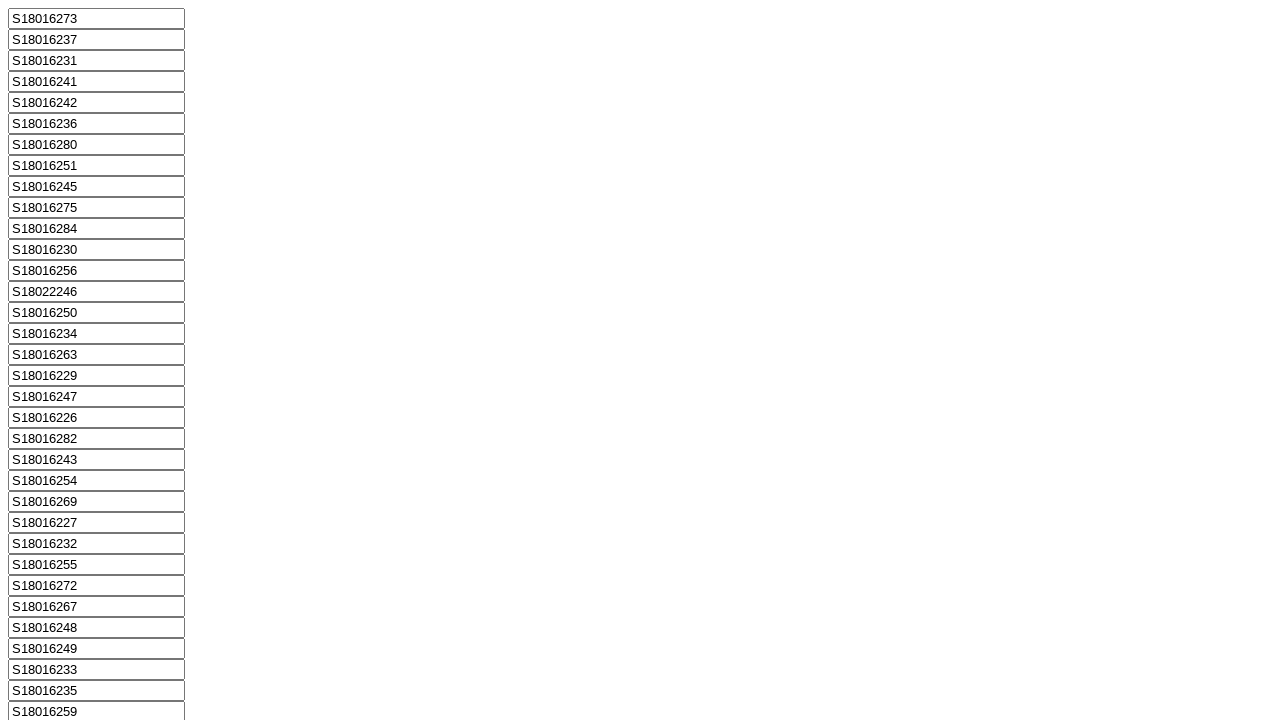

Form element m_16 is present on the page
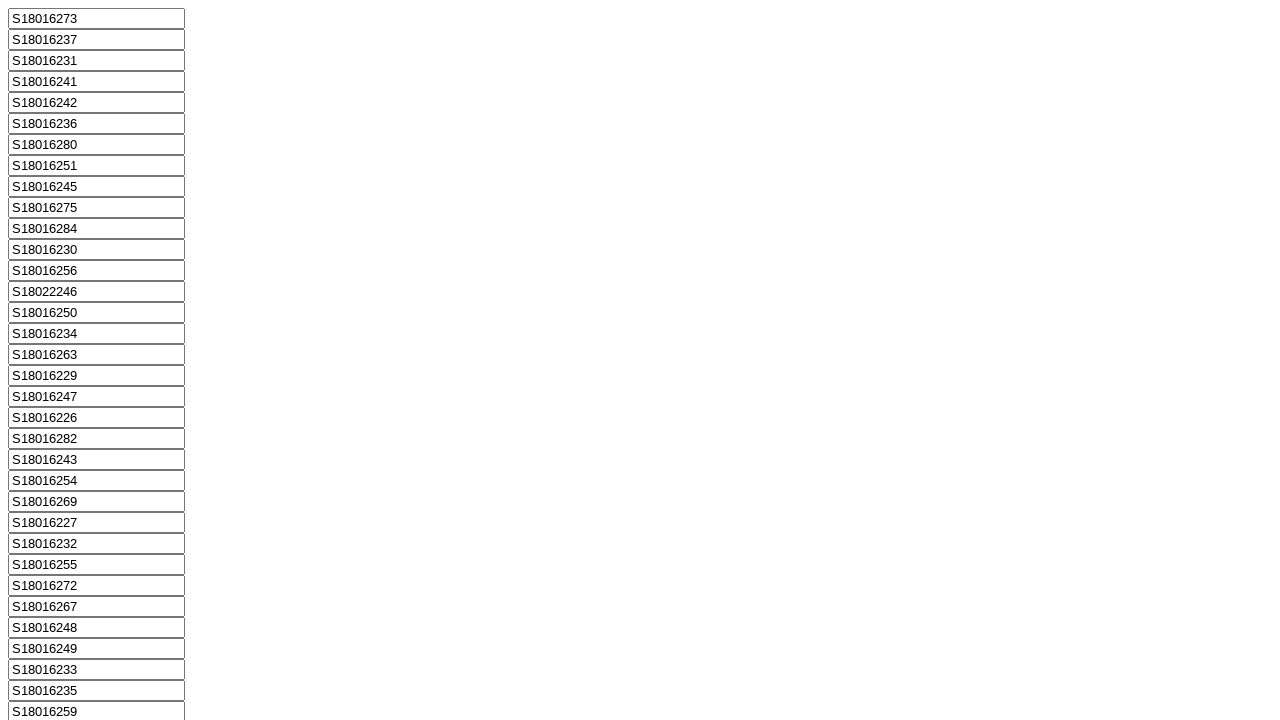

Form element m_17 is present on the page
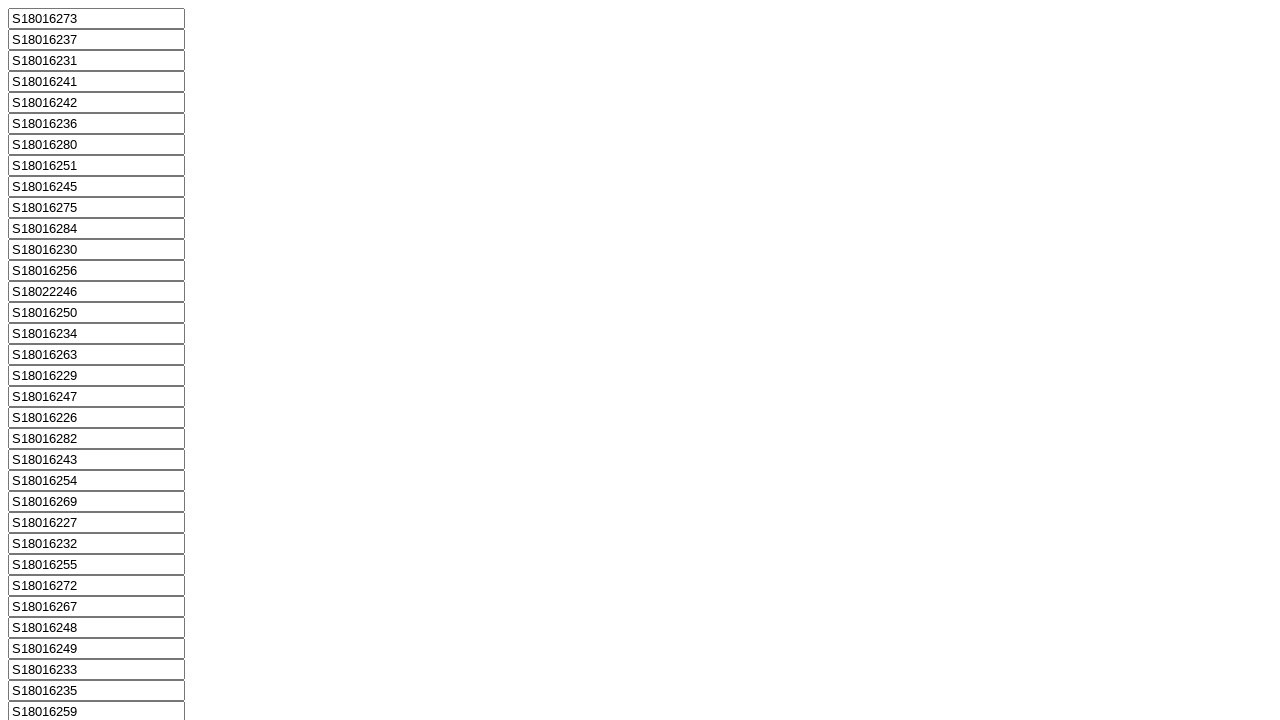

Form element m_18 is present on the page
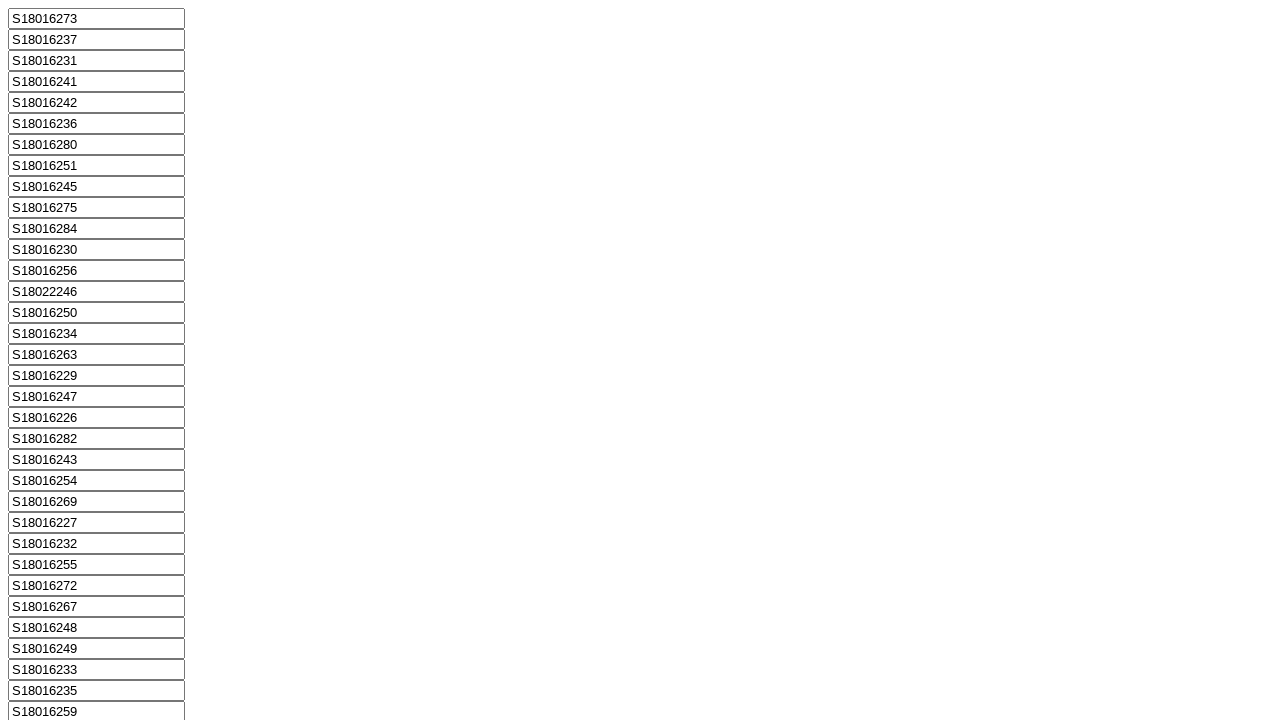

Form element m_19 is present on the page
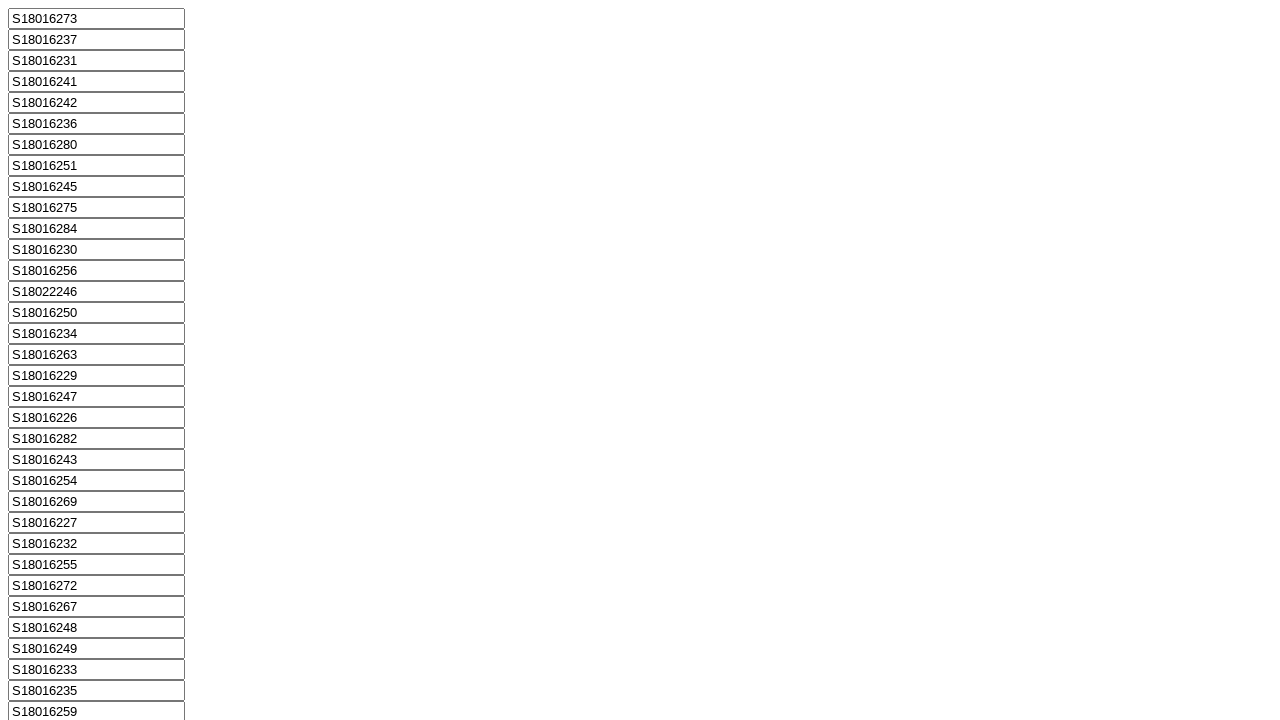

Form element m_20 is present on the page
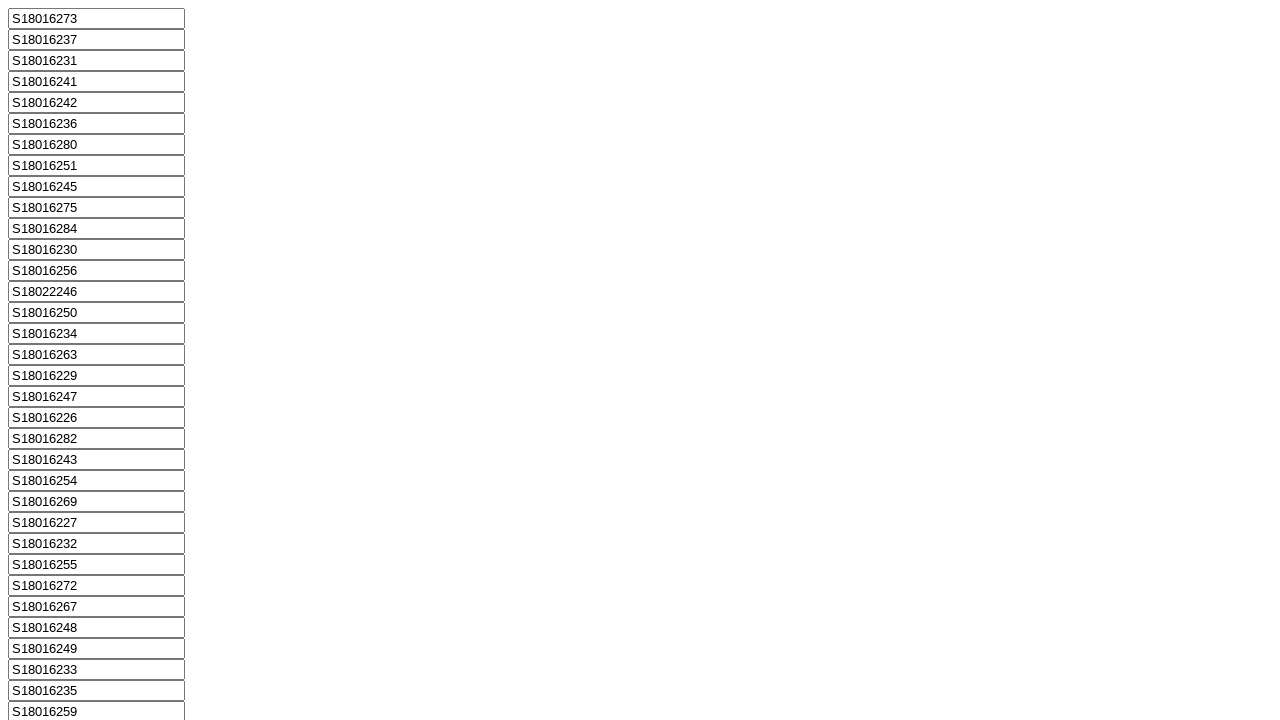

Form element m_21 is present on the page
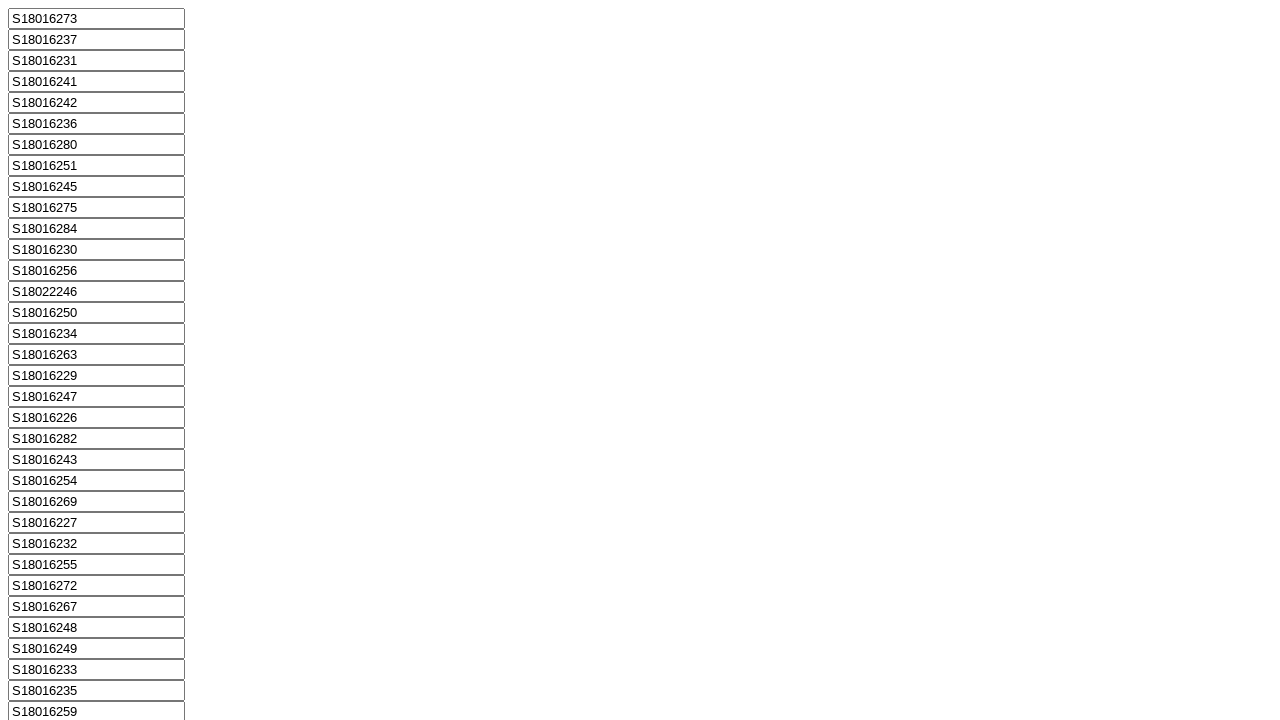

Form element m_22 is present on the page
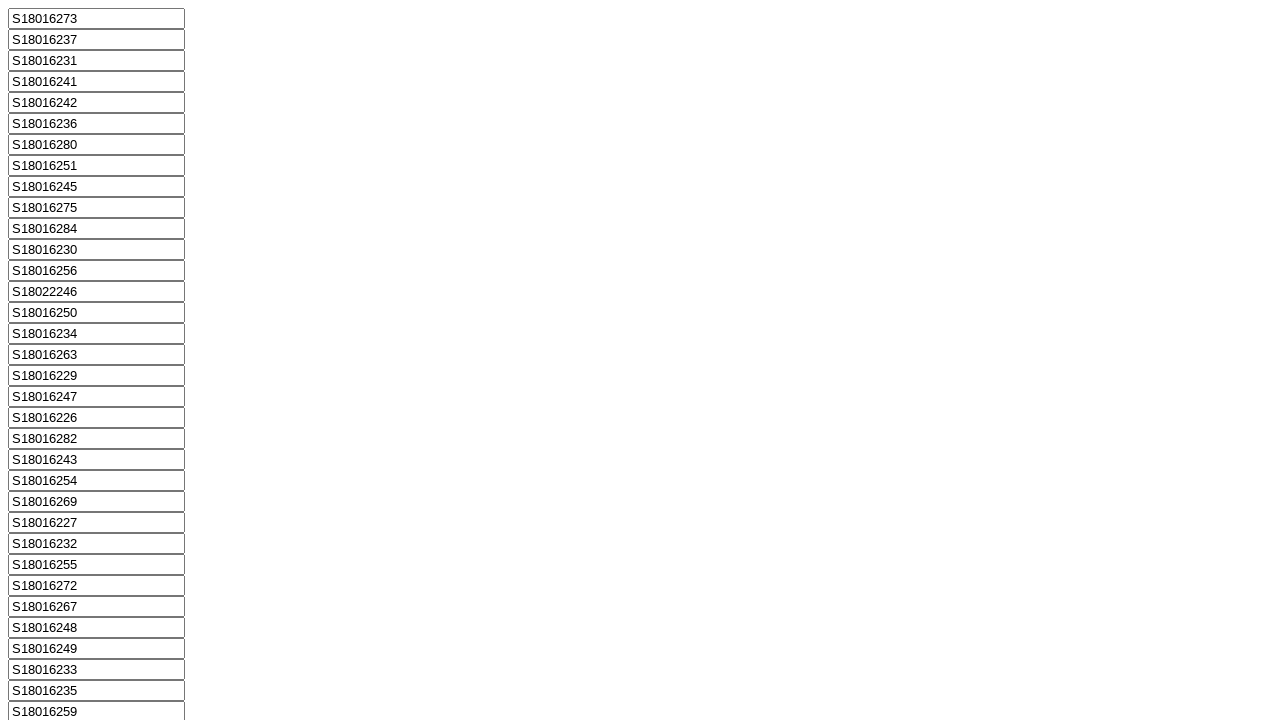

Form element m_23 is present on the page
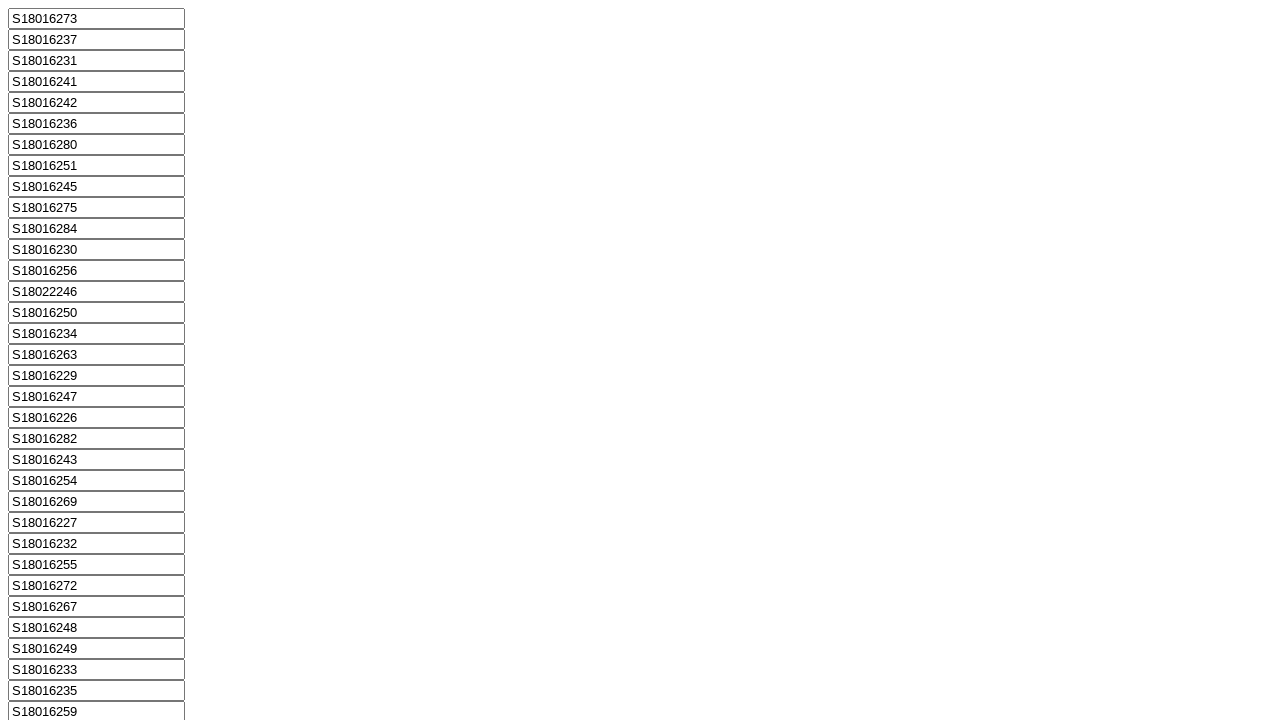

Form element m_24 is present on the page
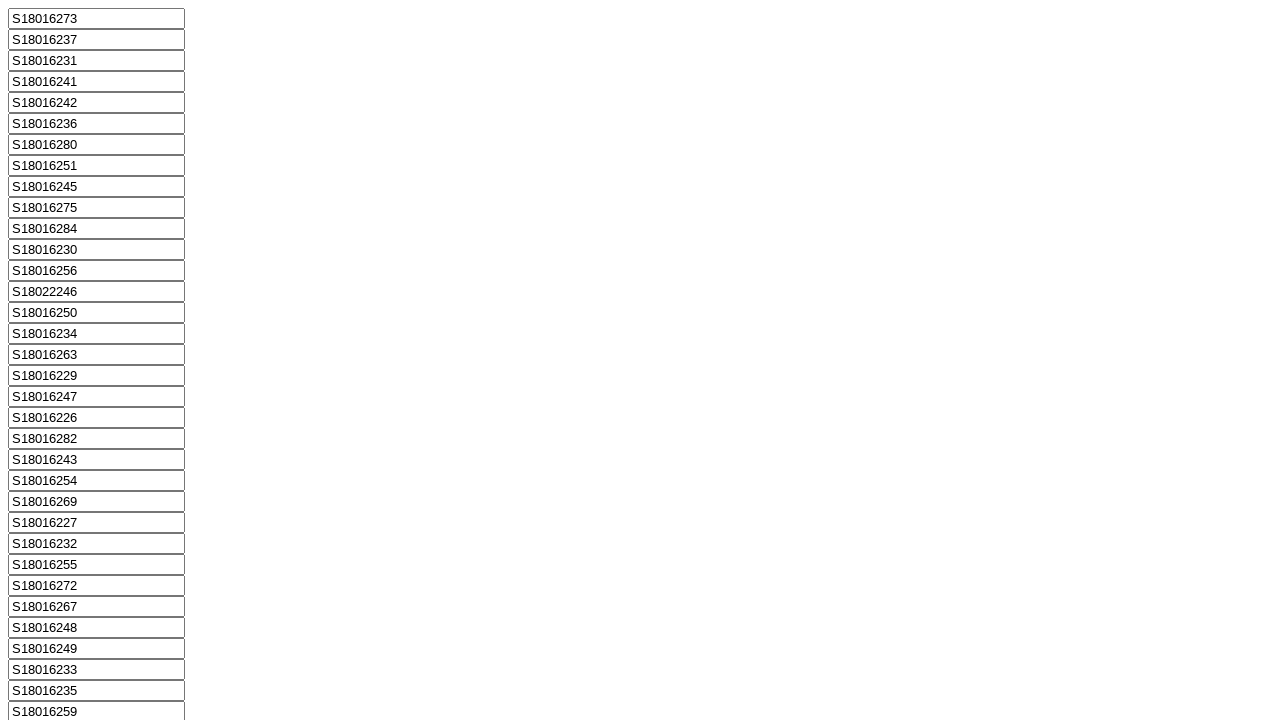

Form element m_25 is present on the page
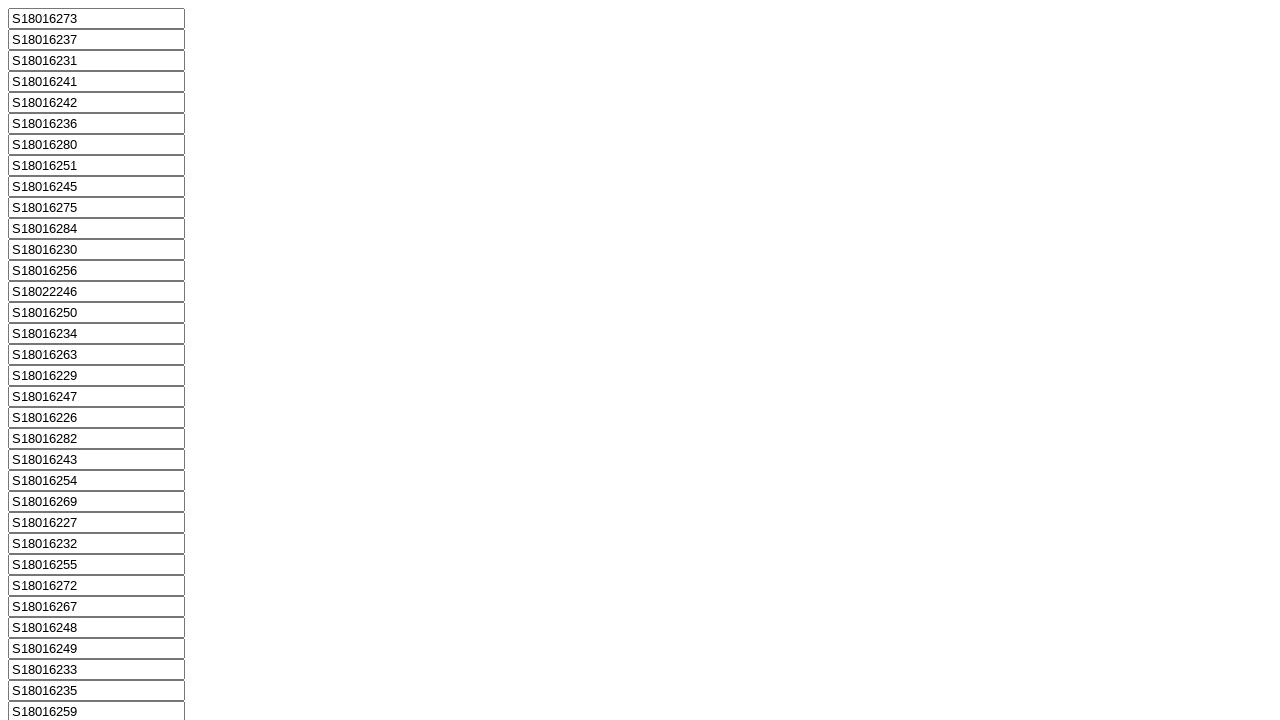

Form element m_26 is present on the page
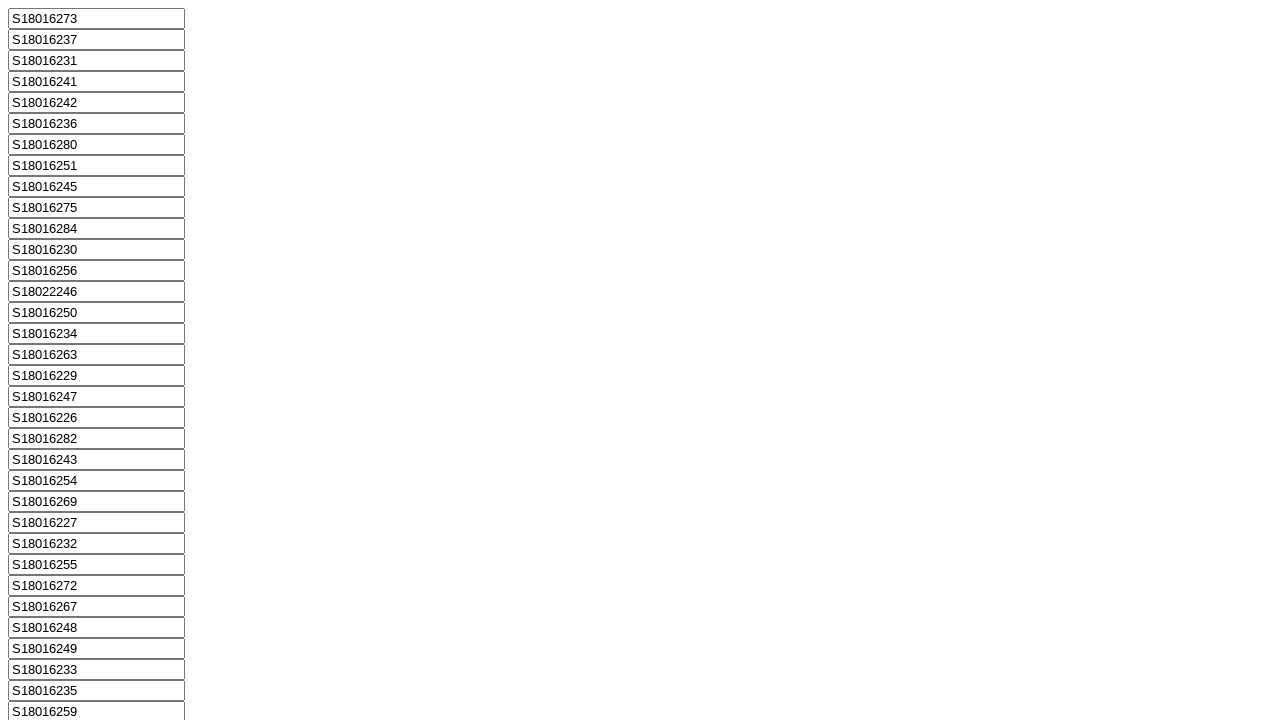

Form element m_27 is present on the page
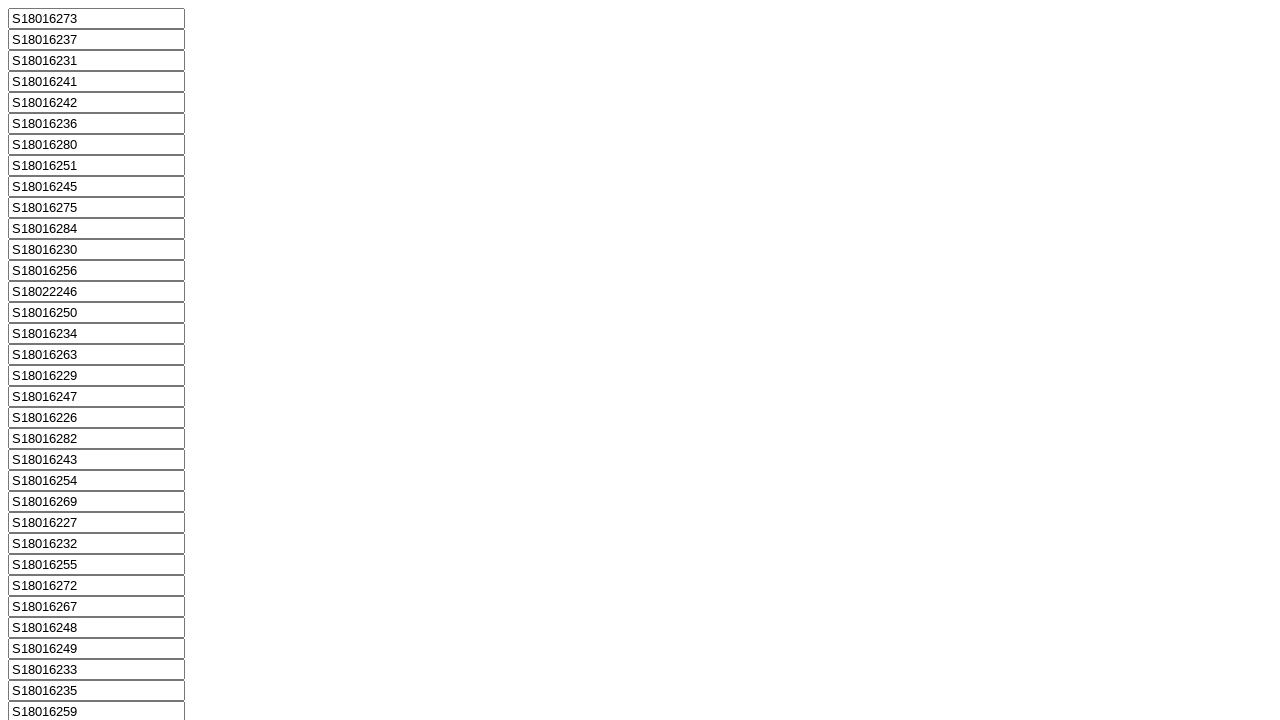

Form element m_28 is present on the page
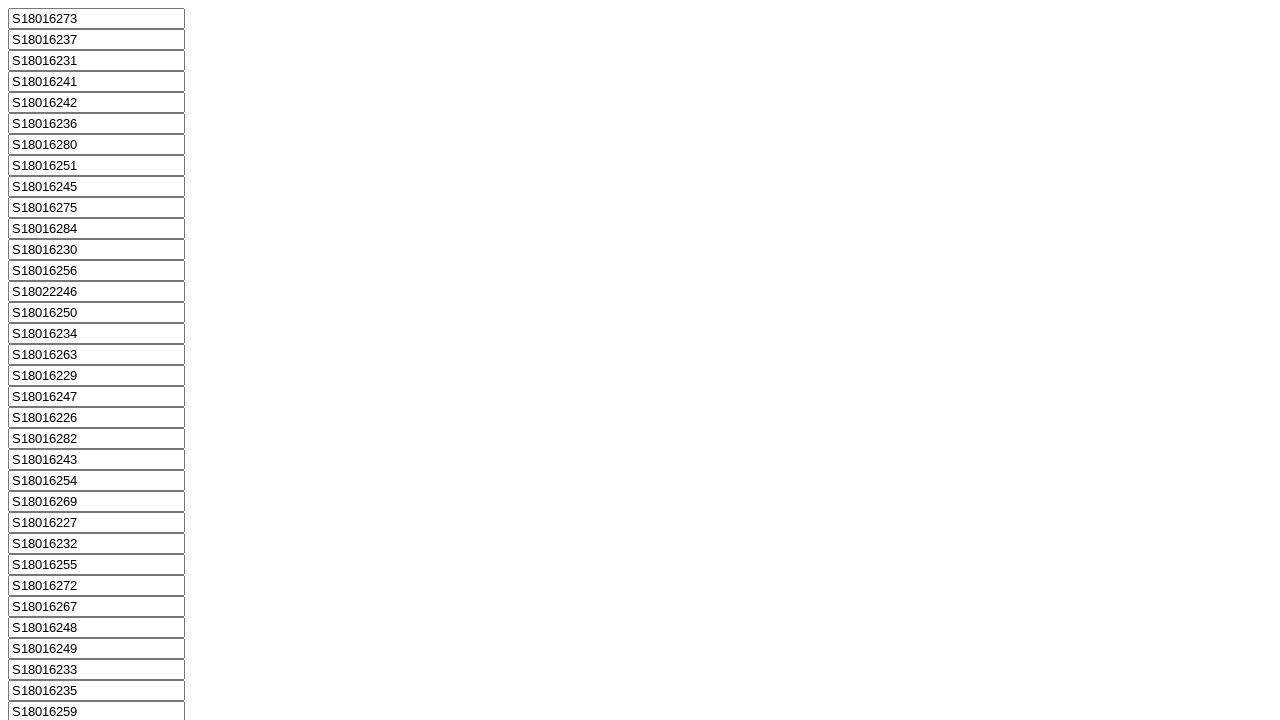

Form element m_29 is present on the page
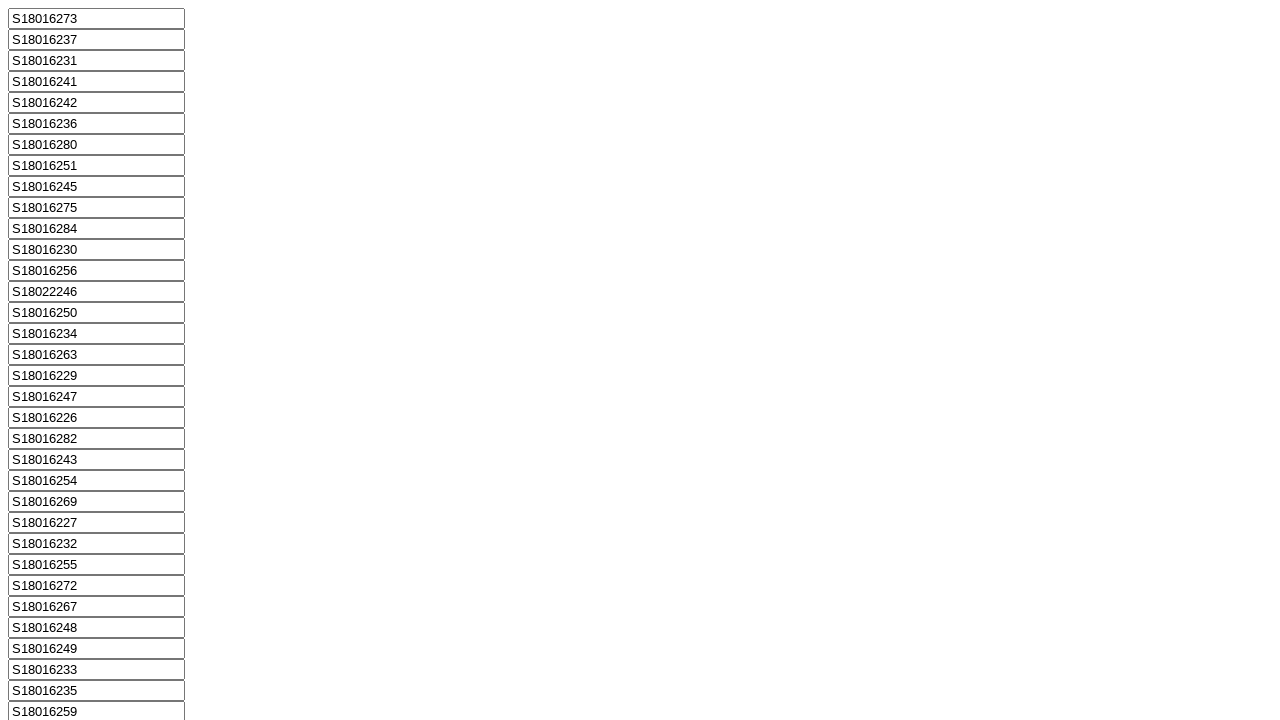

Form element m_30 is present on the page
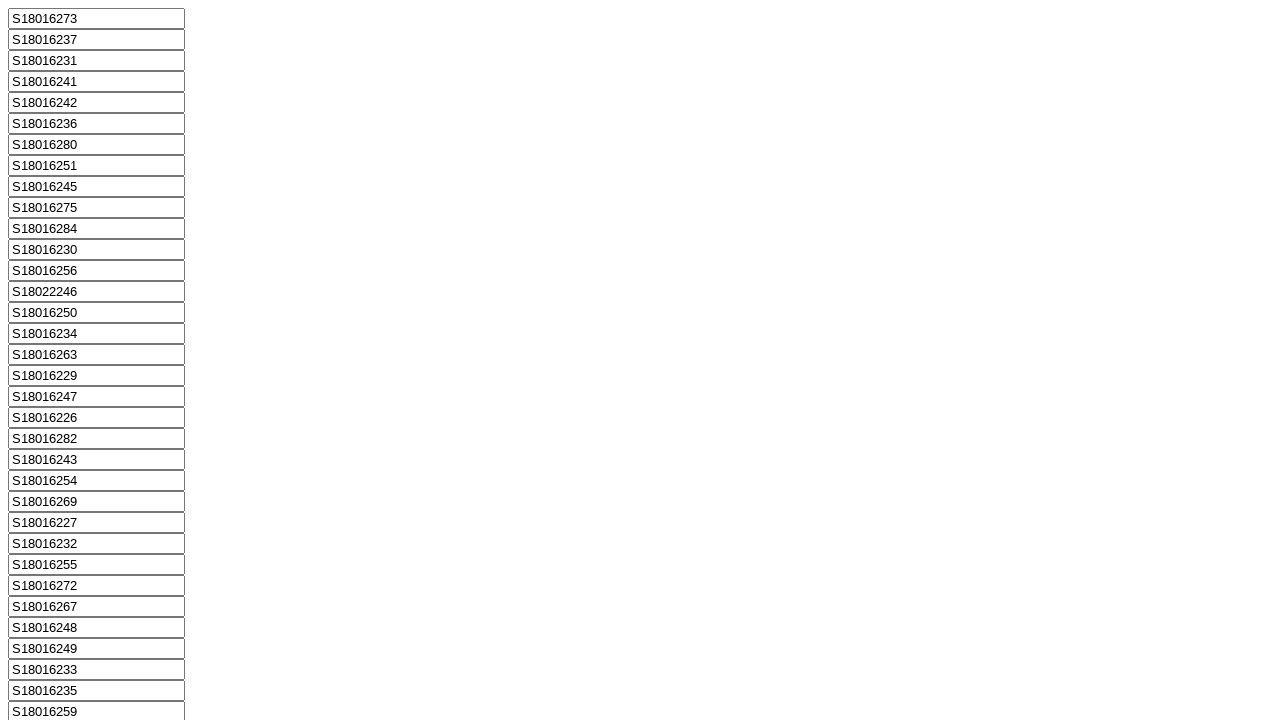

Form element m_31 is present on the page
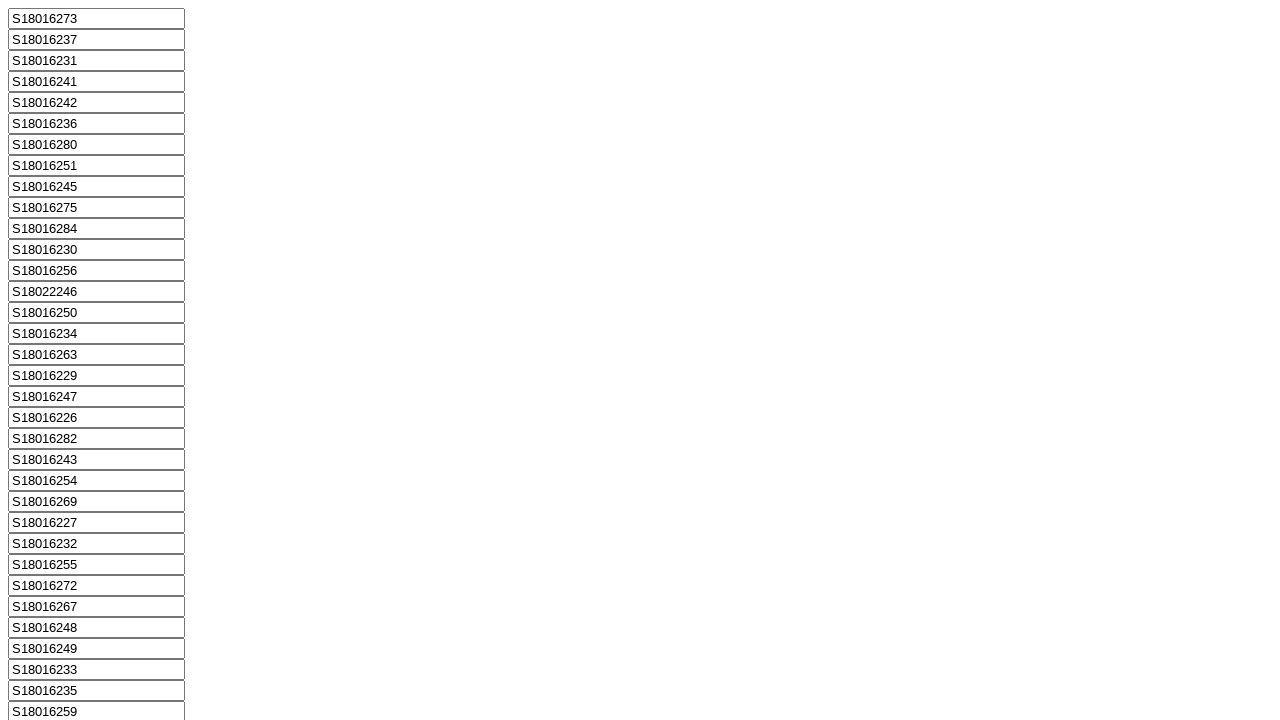

Form element m_32 is present on the page
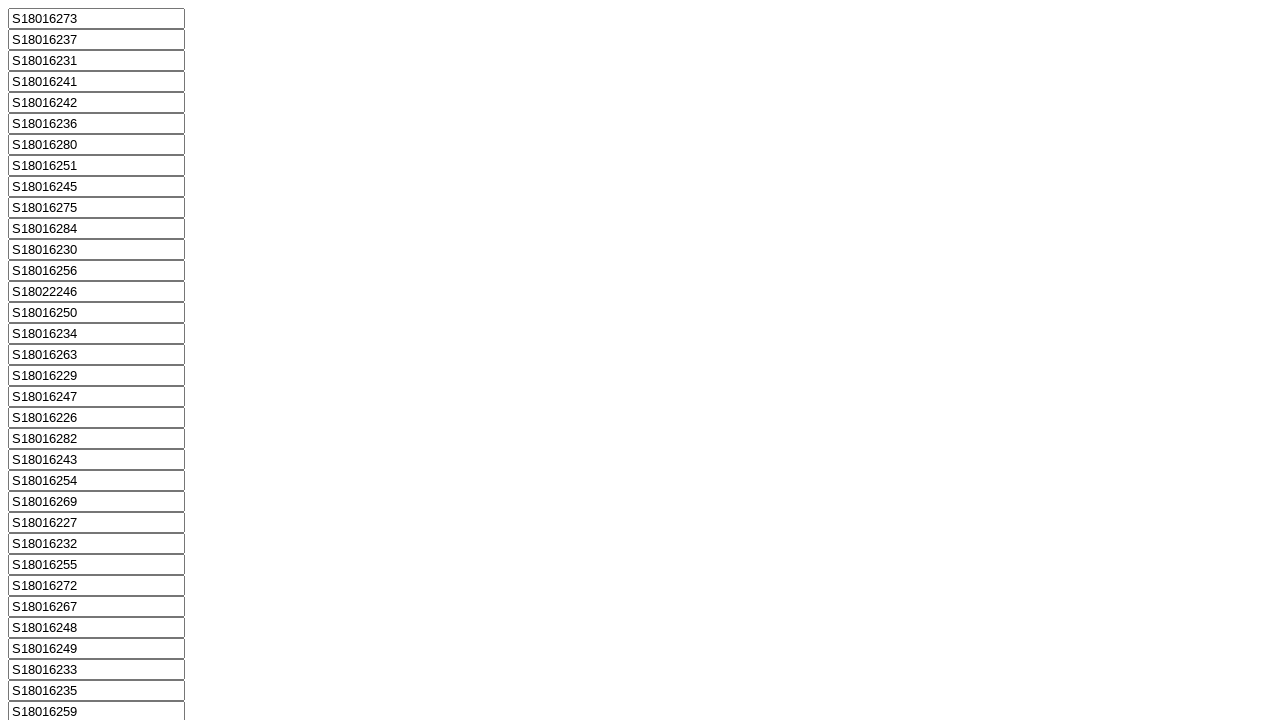

Form element m_33 is present on the page
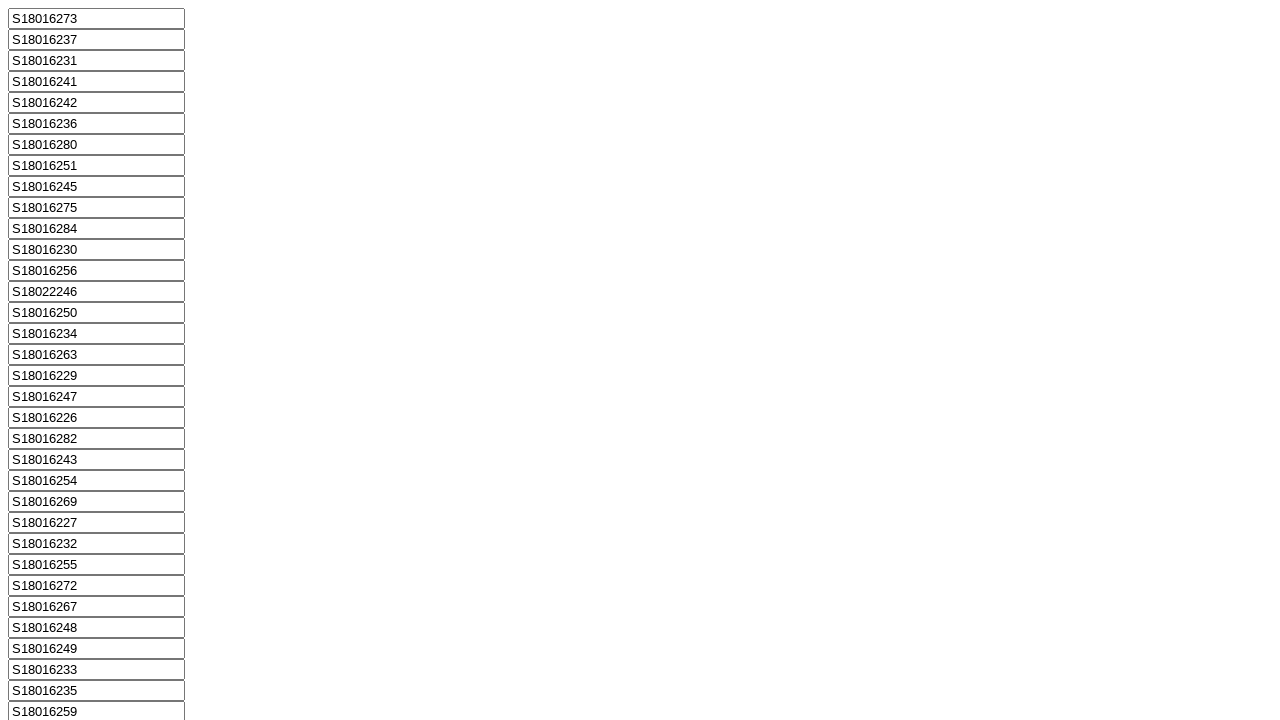

Form element m_34 is present on the page
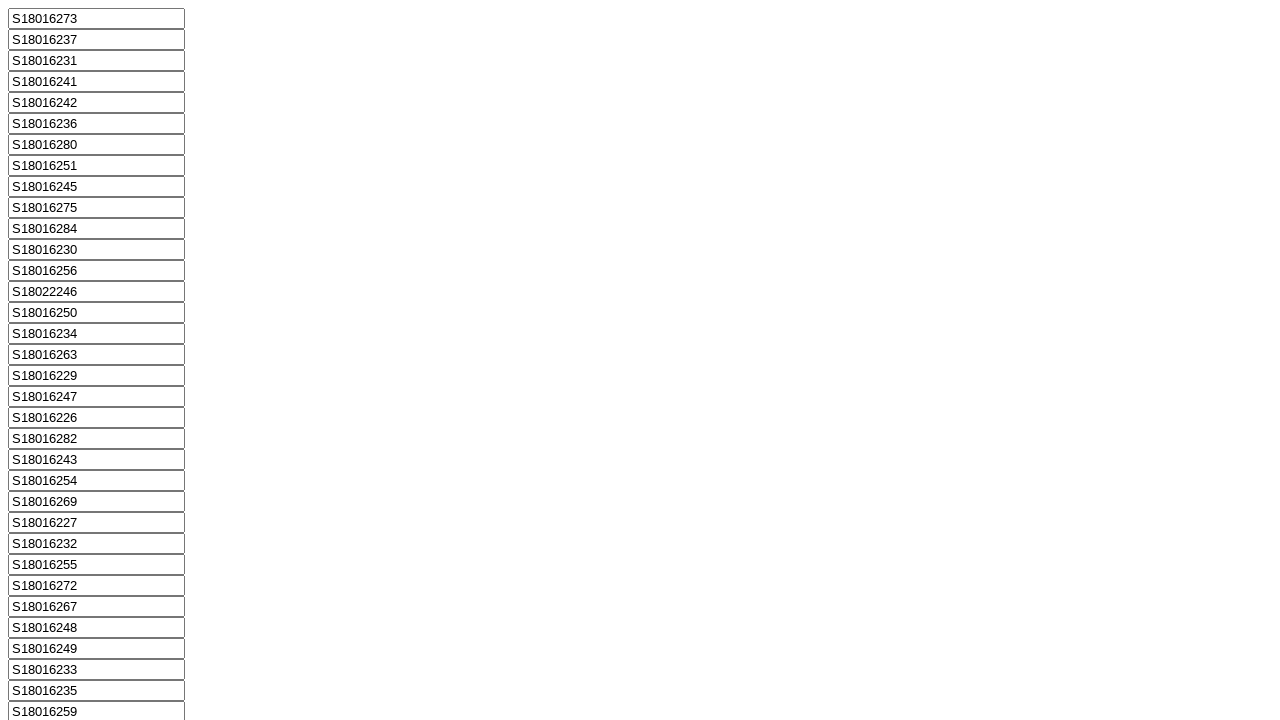

Form element m_35 is present on the page
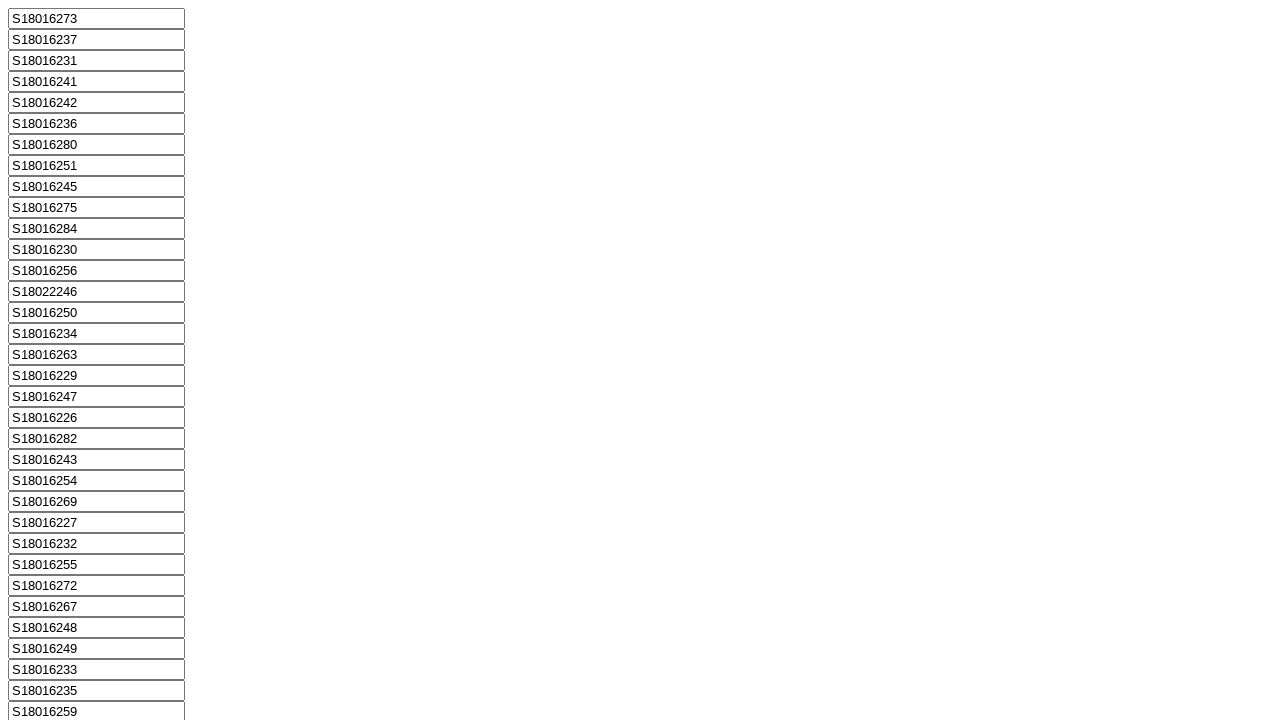

Form element m_36 is present on the page
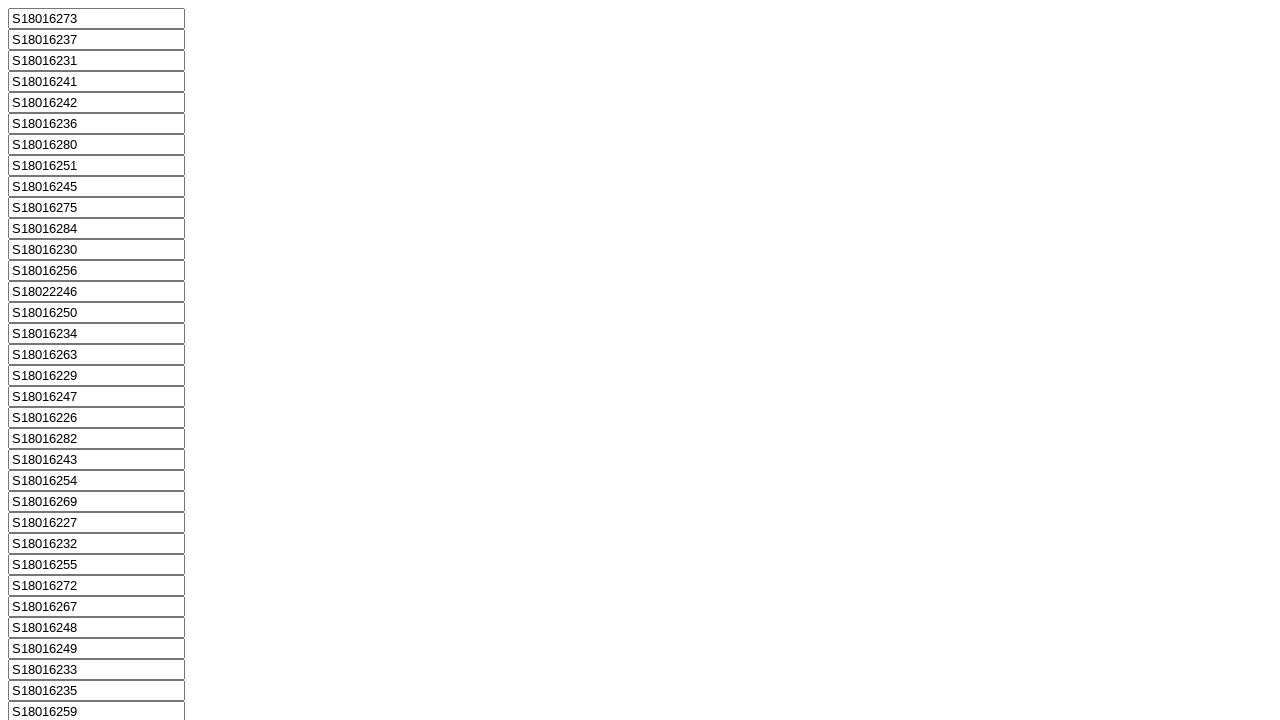

Form element m_37 is present on the page
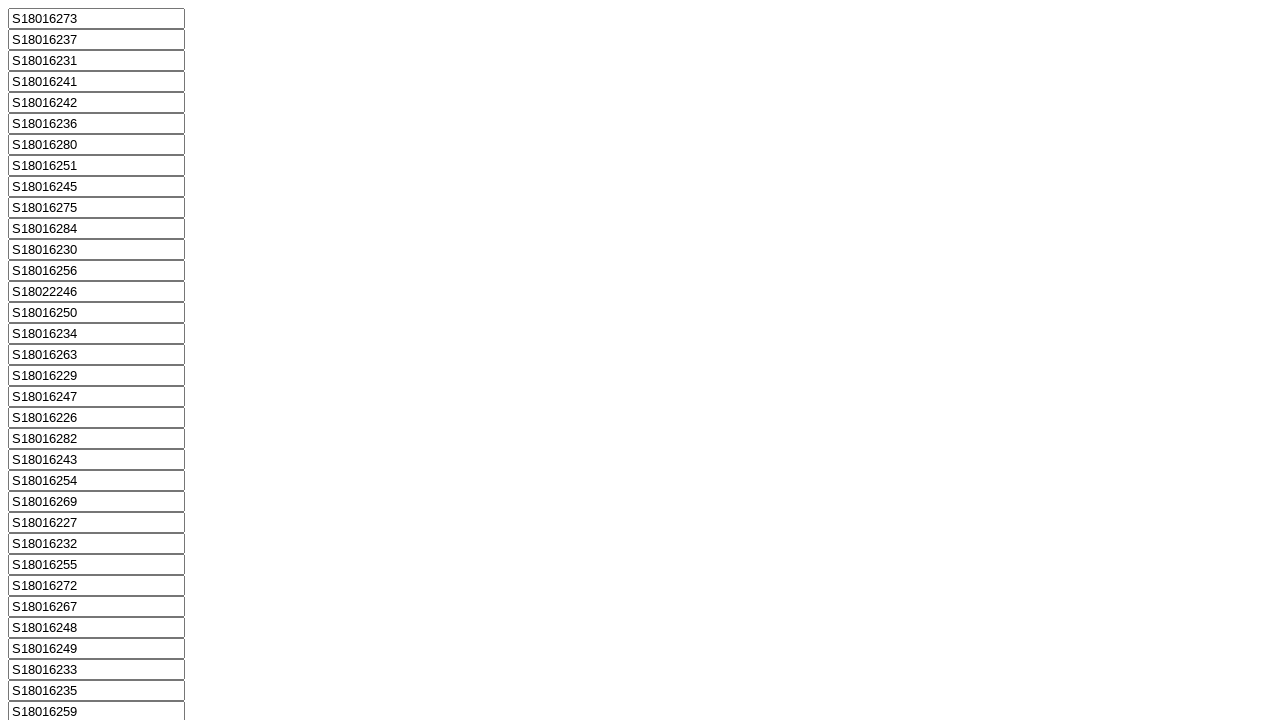

Form element m_38 is present on the page
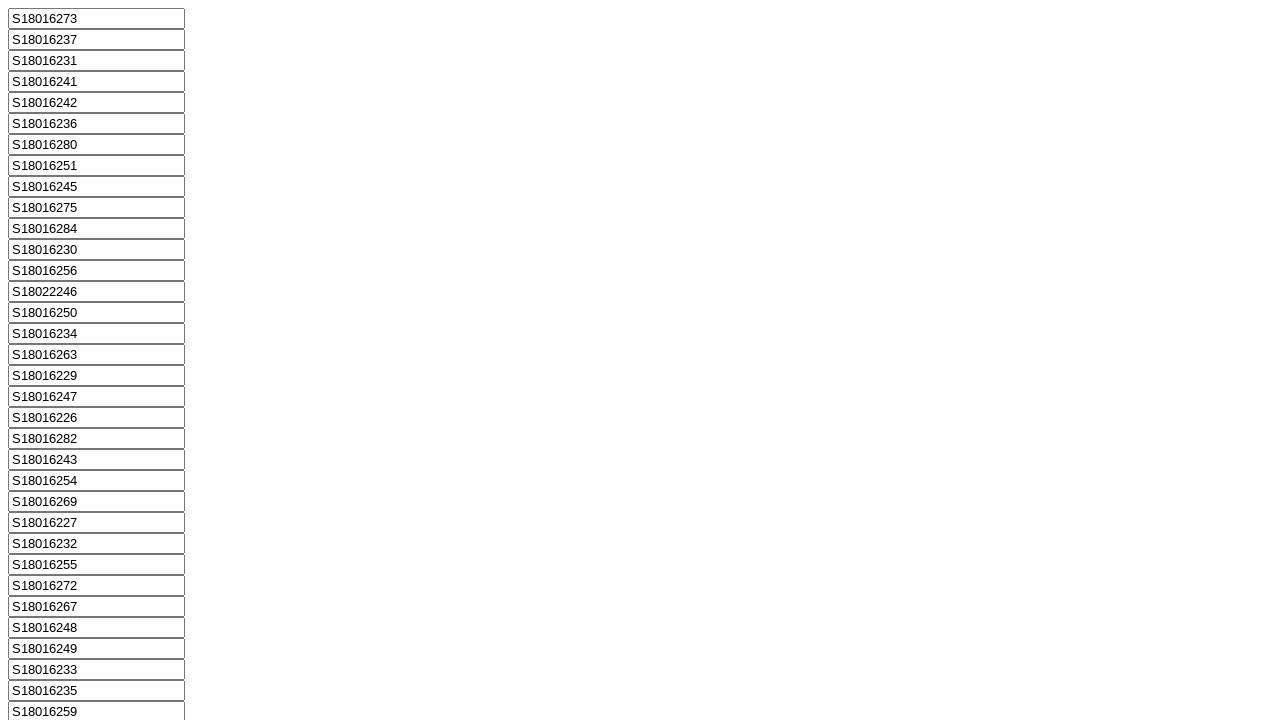

Form element m_39 is present on the page
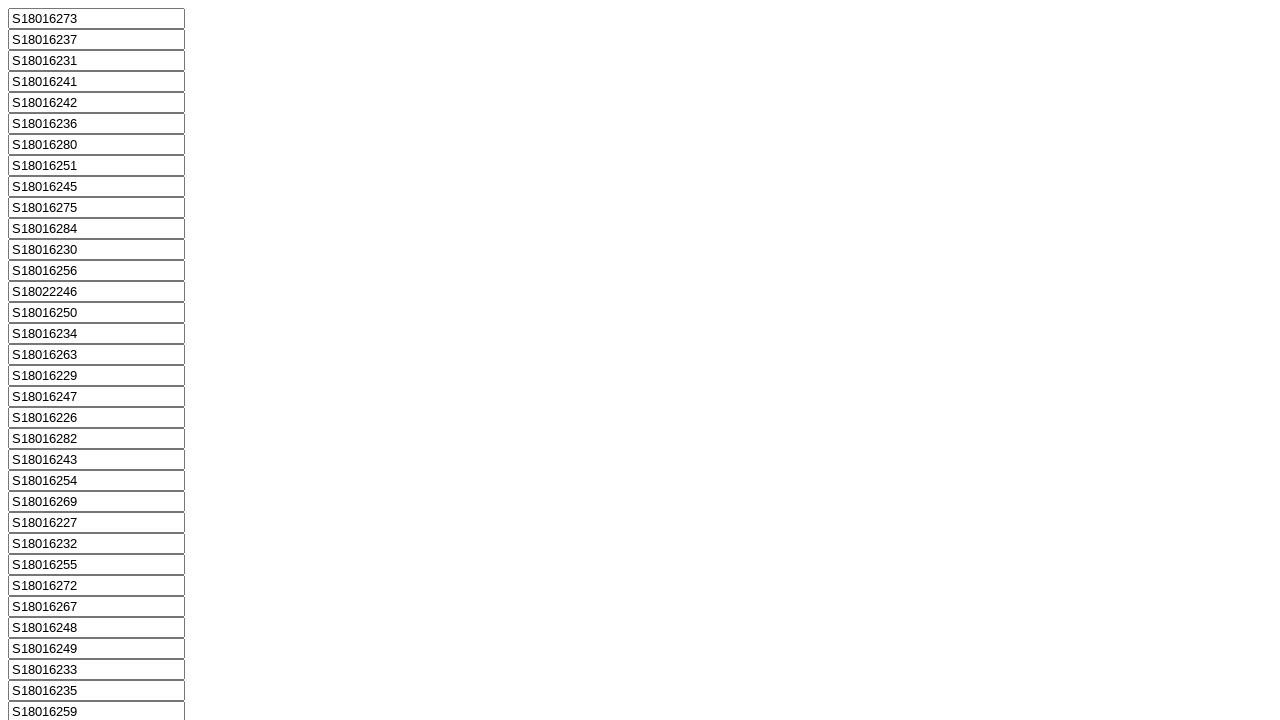

Form element m_40 is present on the page
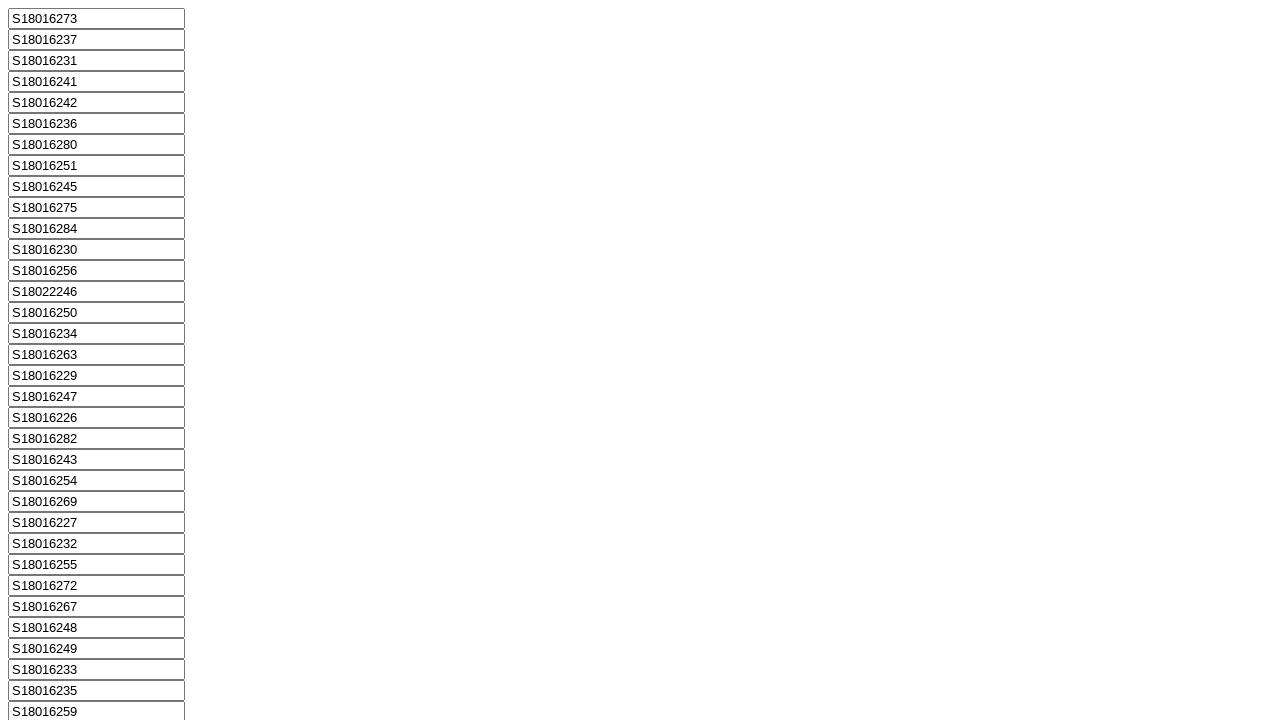

Form element m_41 is present on the page
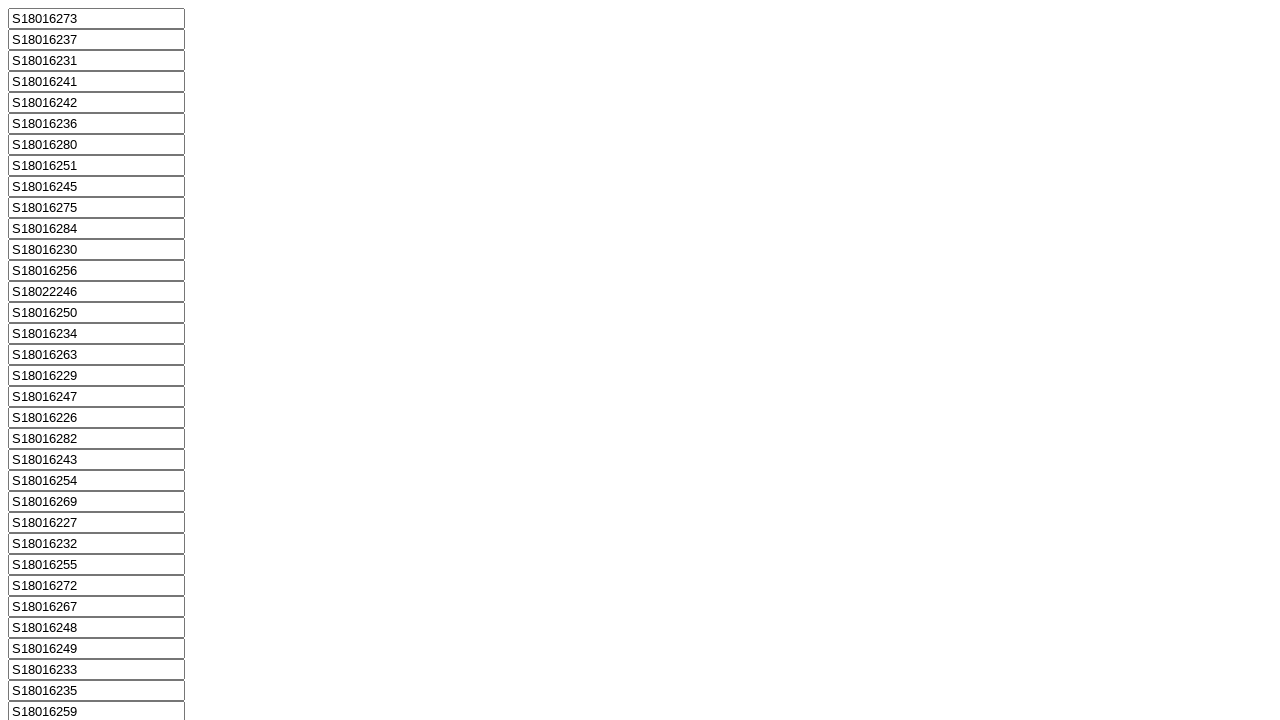

Form element m_42 is present on the page
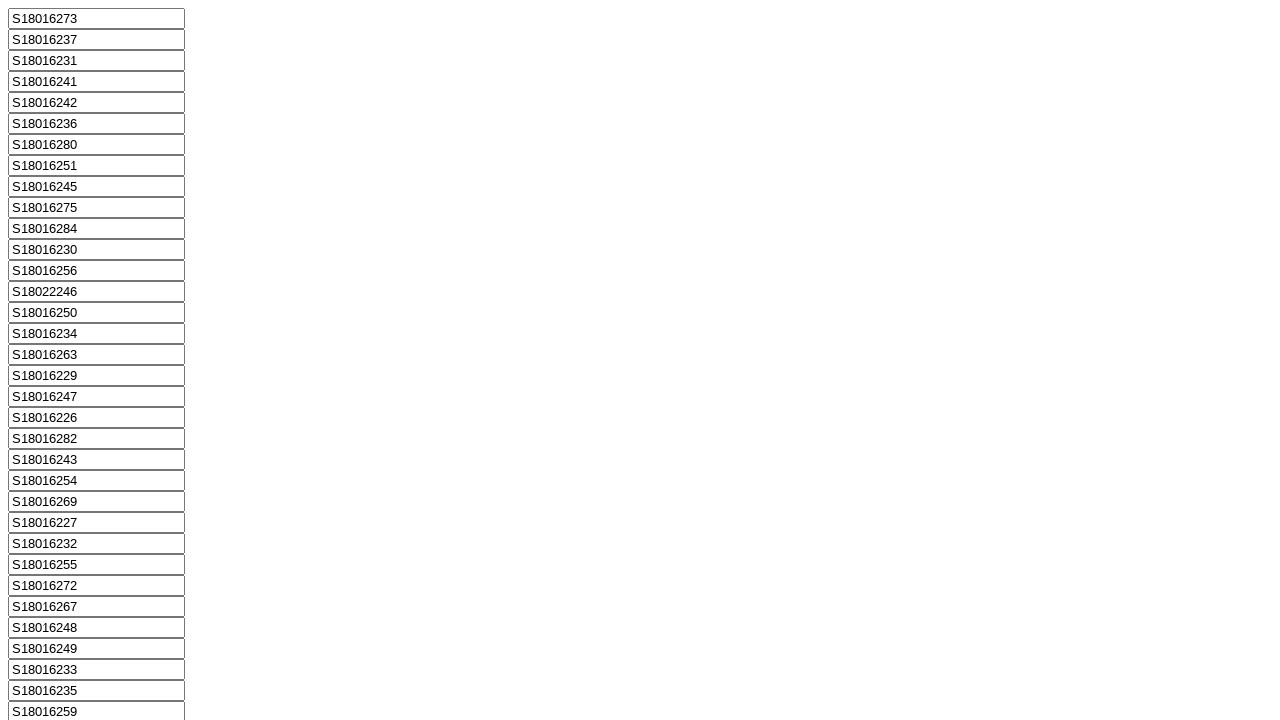

Form element m_43 is present on the page
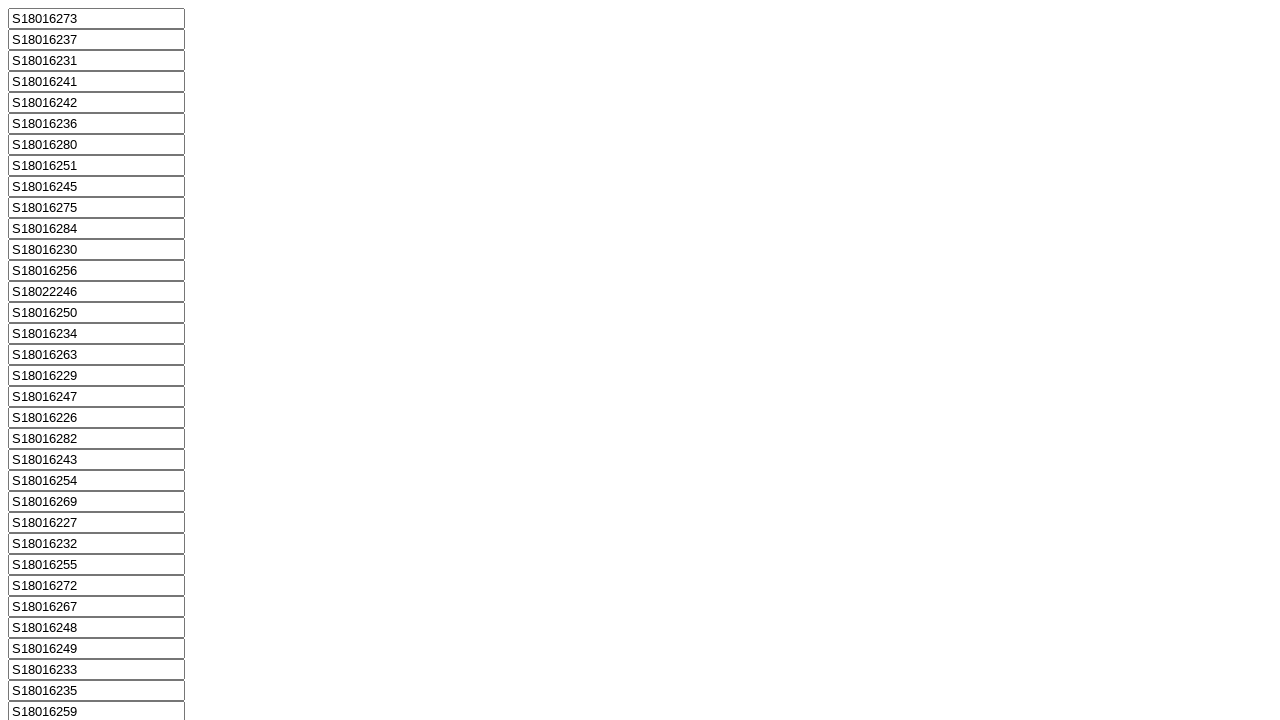

Form element m_44 is present on the page
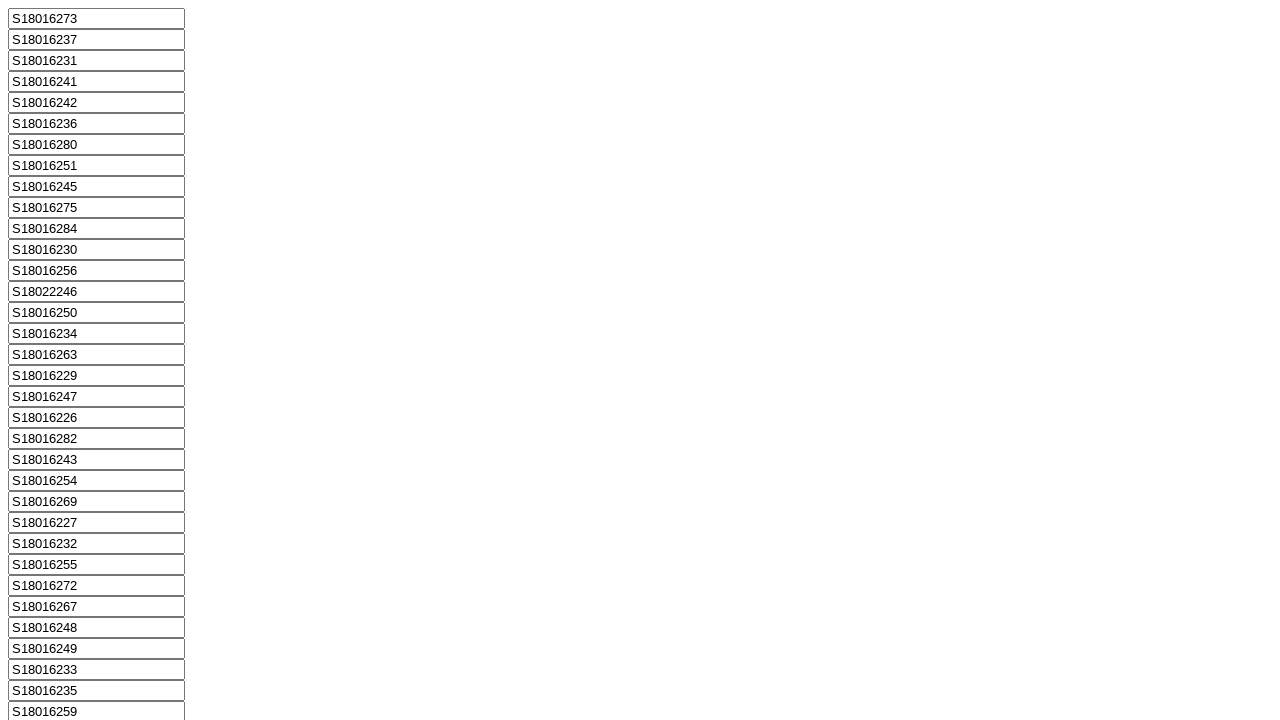

Form element m_45 is present on the page
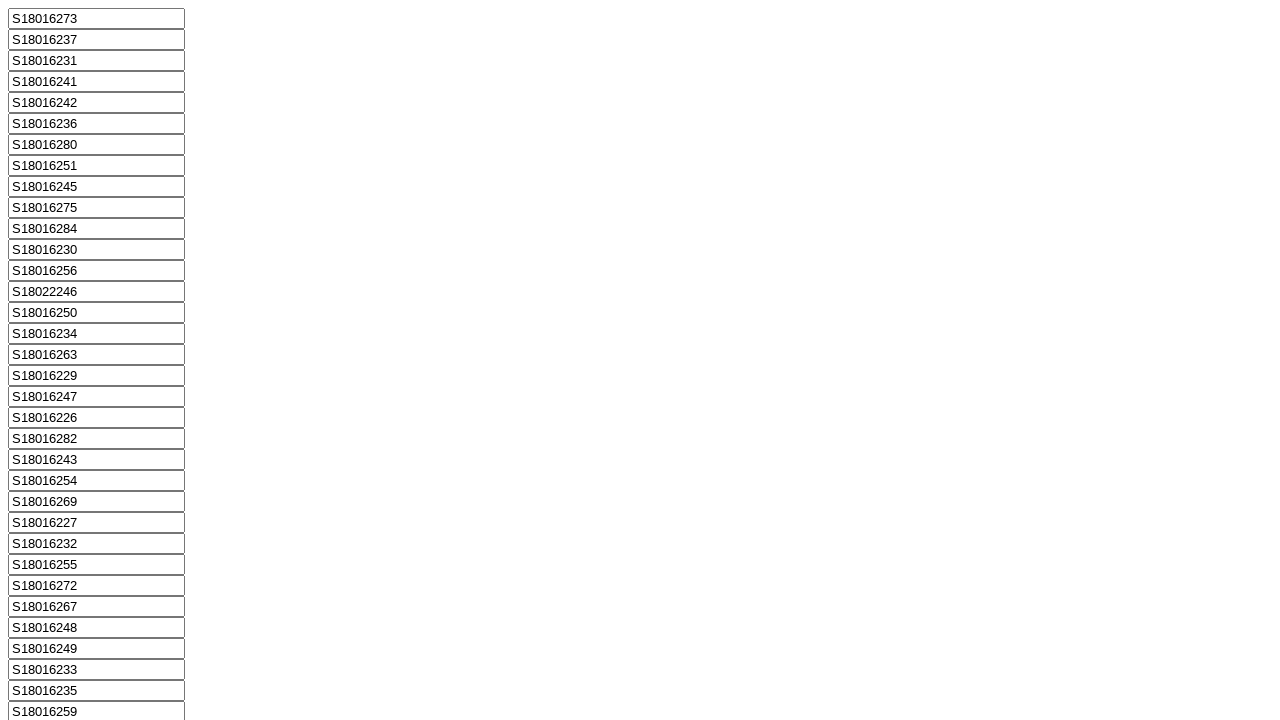

Form element m_46 is present on the page
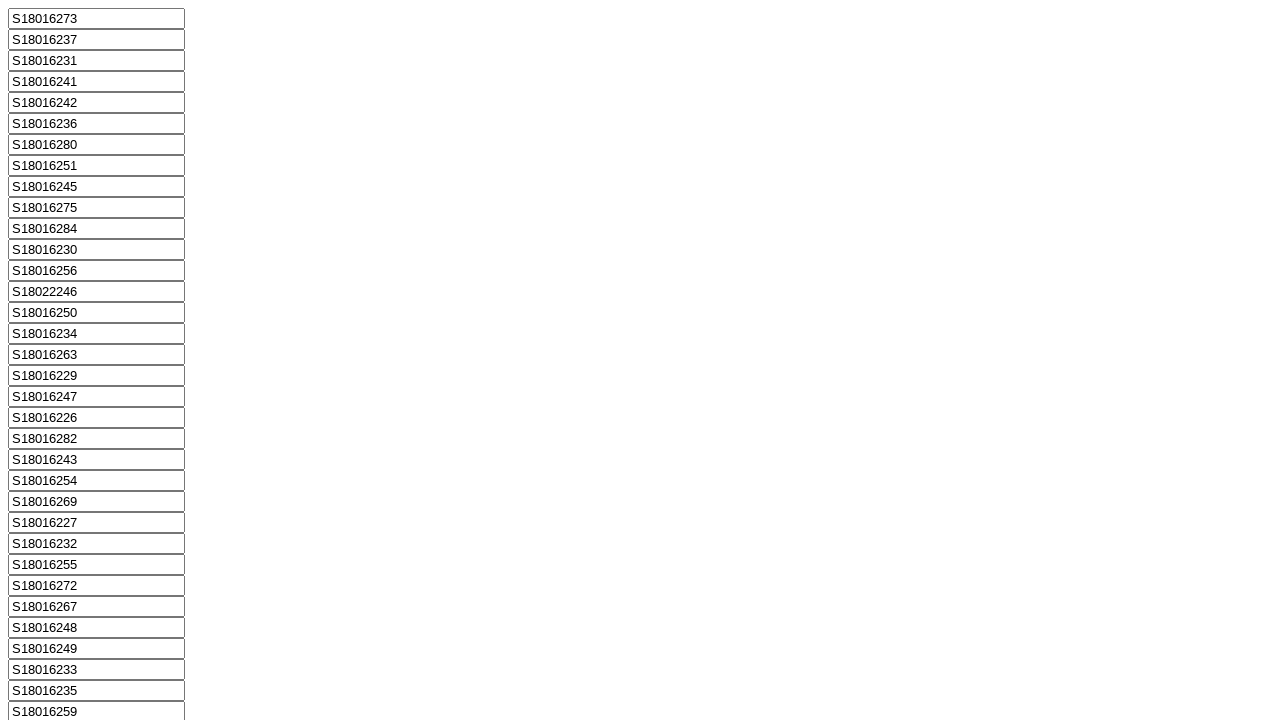

Navigated to secondary code page at http://www.pino.mx/ti/codigo01.php
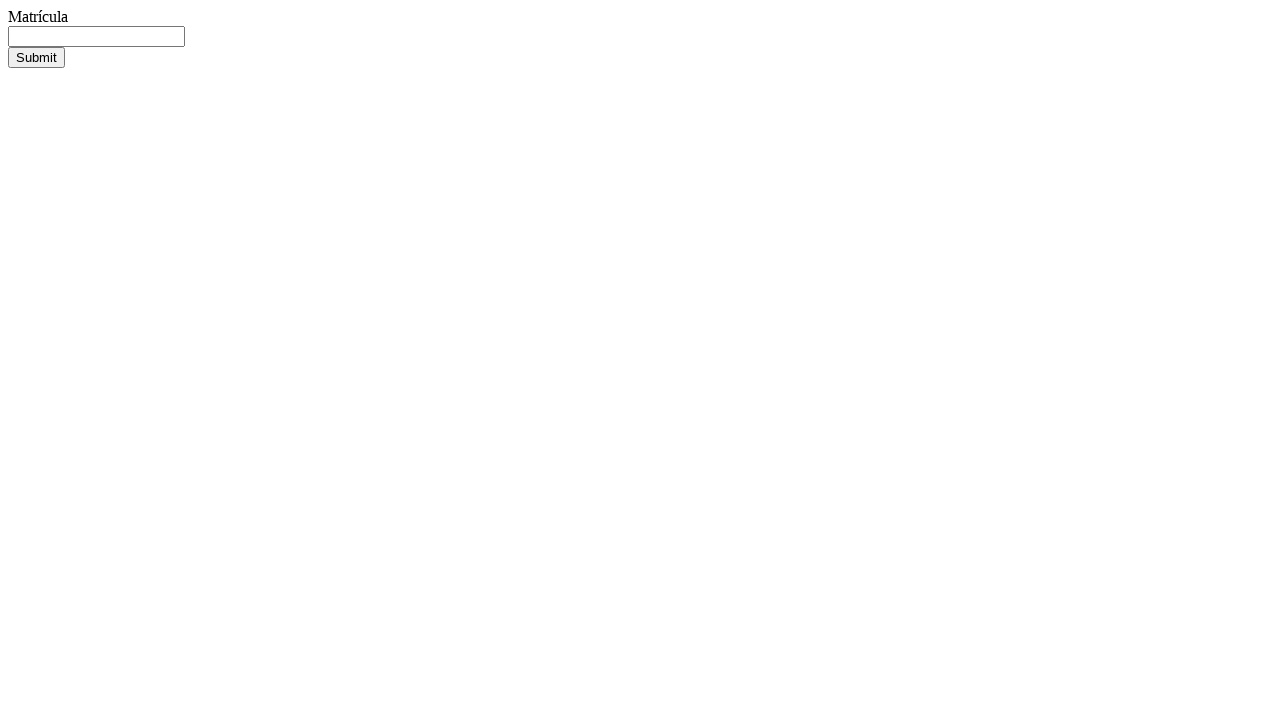

Secondary code page loaded (DOM content ready)
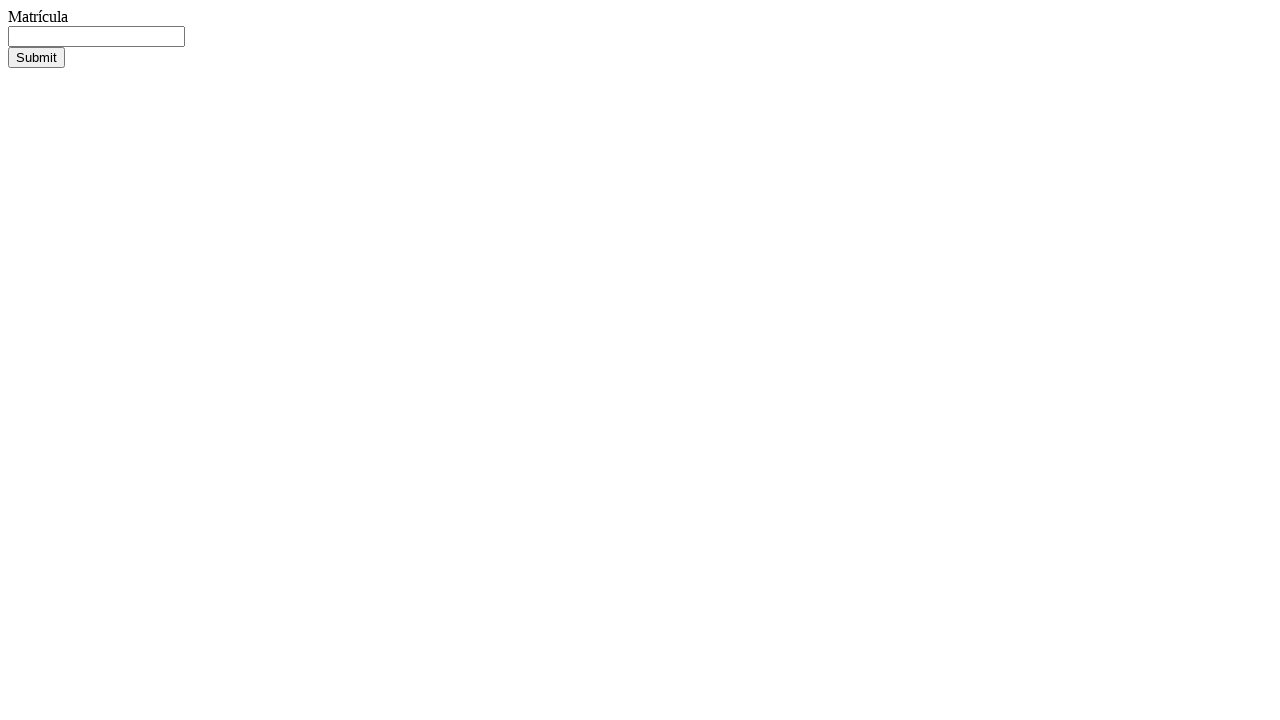

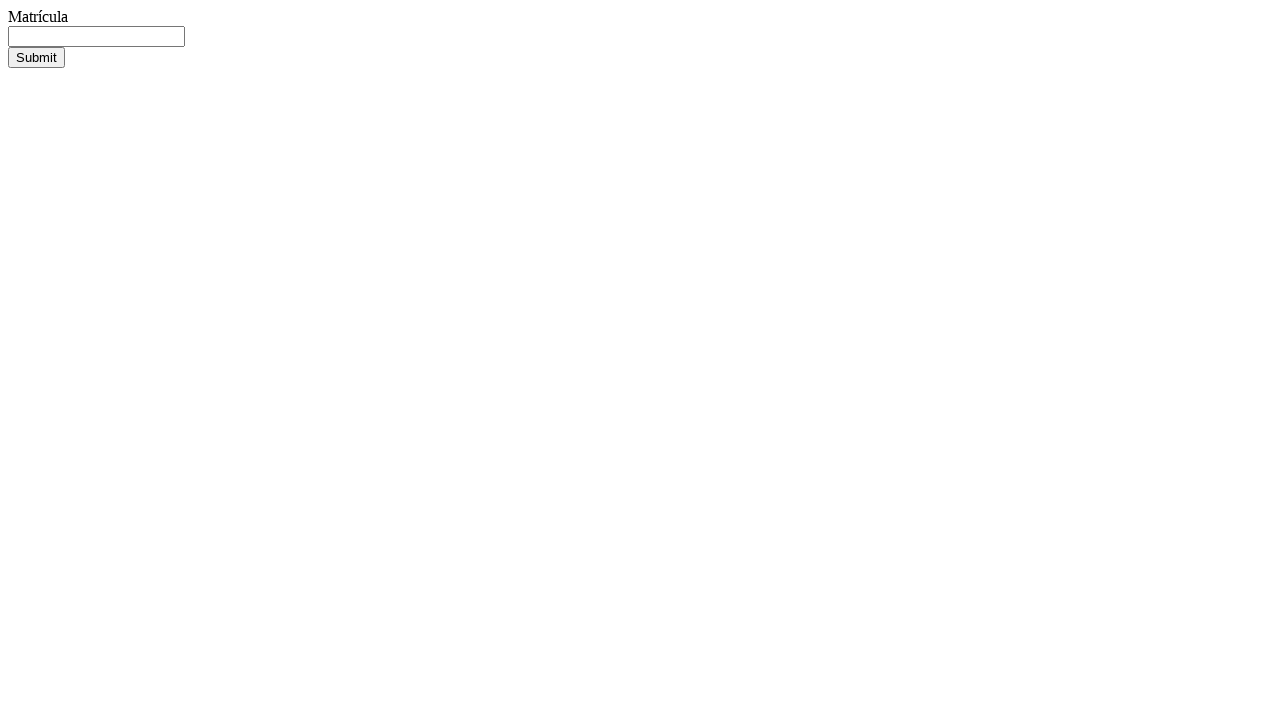